Tests MailChimp signup form password validation by entering different password patterns and verifying the validation indicators update correctly

Starting URL: https://login.mailchimp.com/signup/

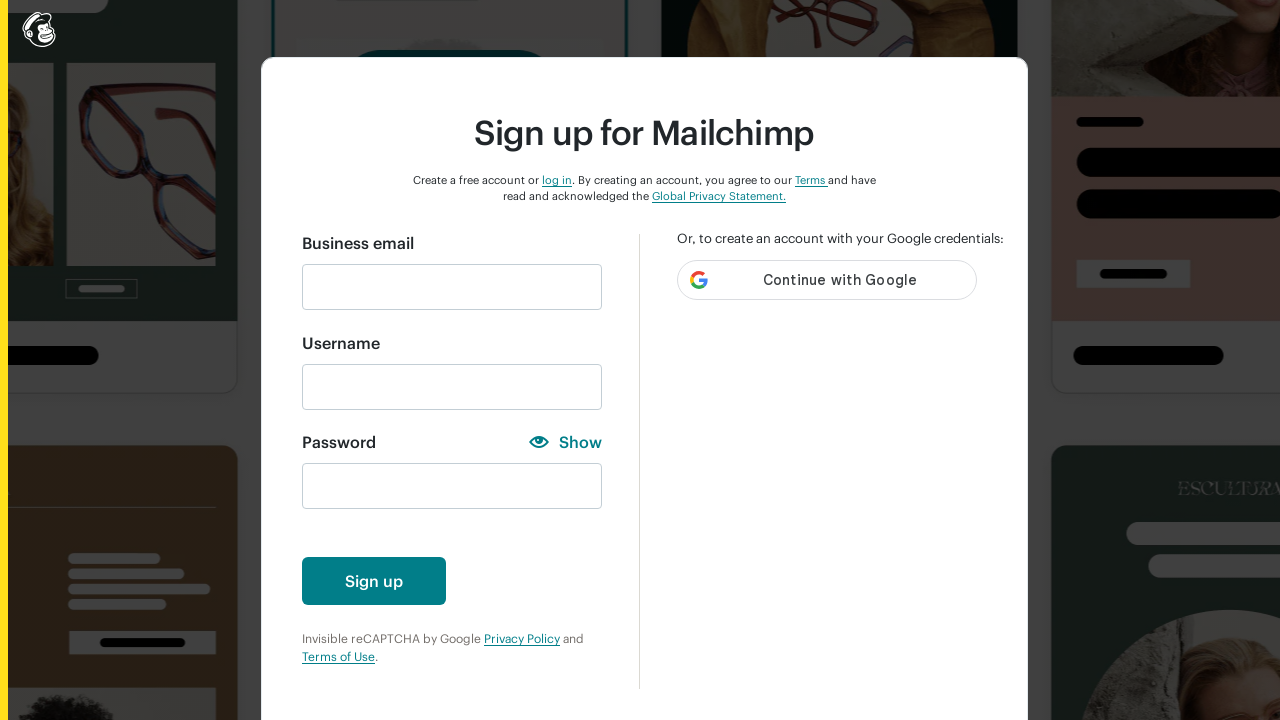

Filled email field with 'bnhxuyen@tma.com.vn' on #email
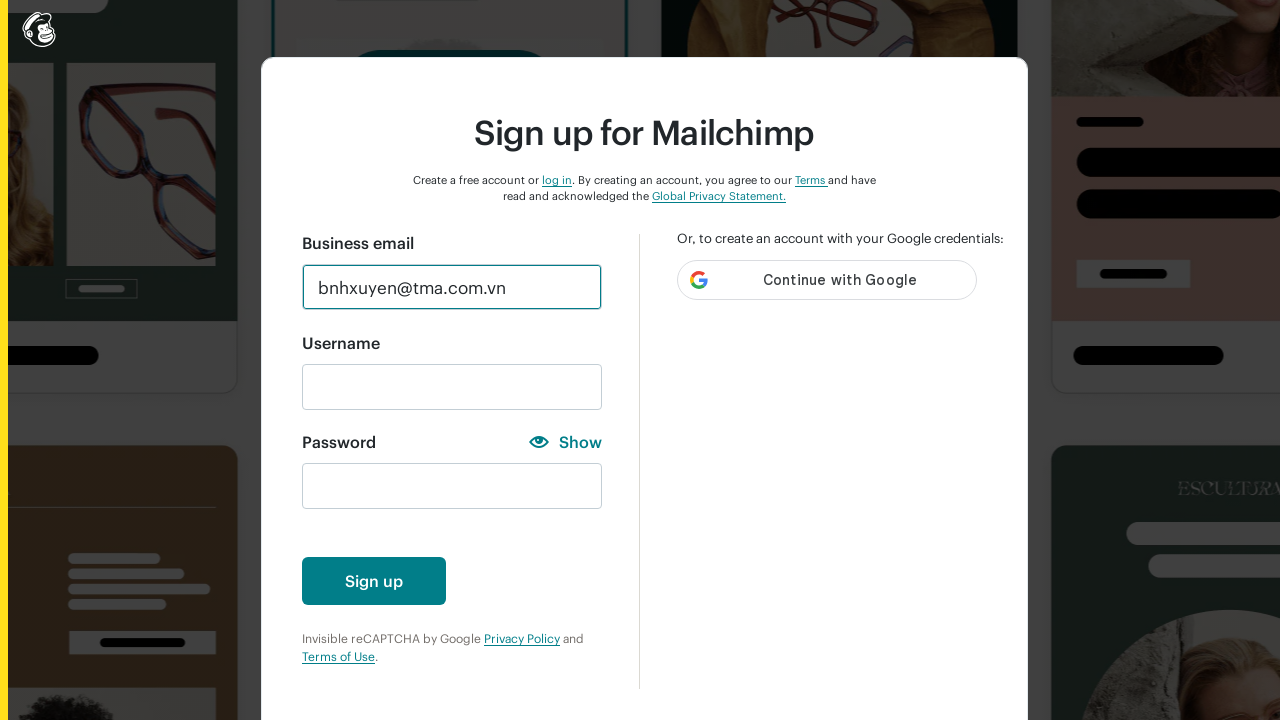

Filled password field with lowercase password 'abc' on #new_password
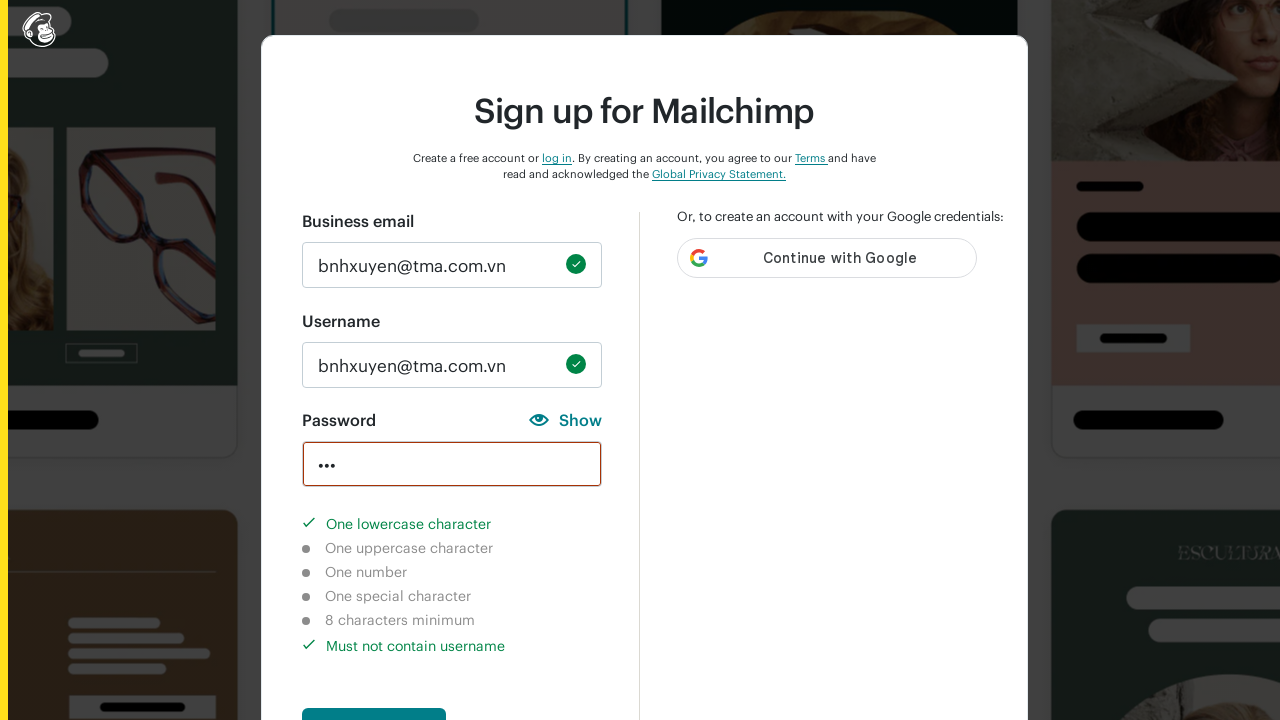

Waited 3000ms for validation indicators to update
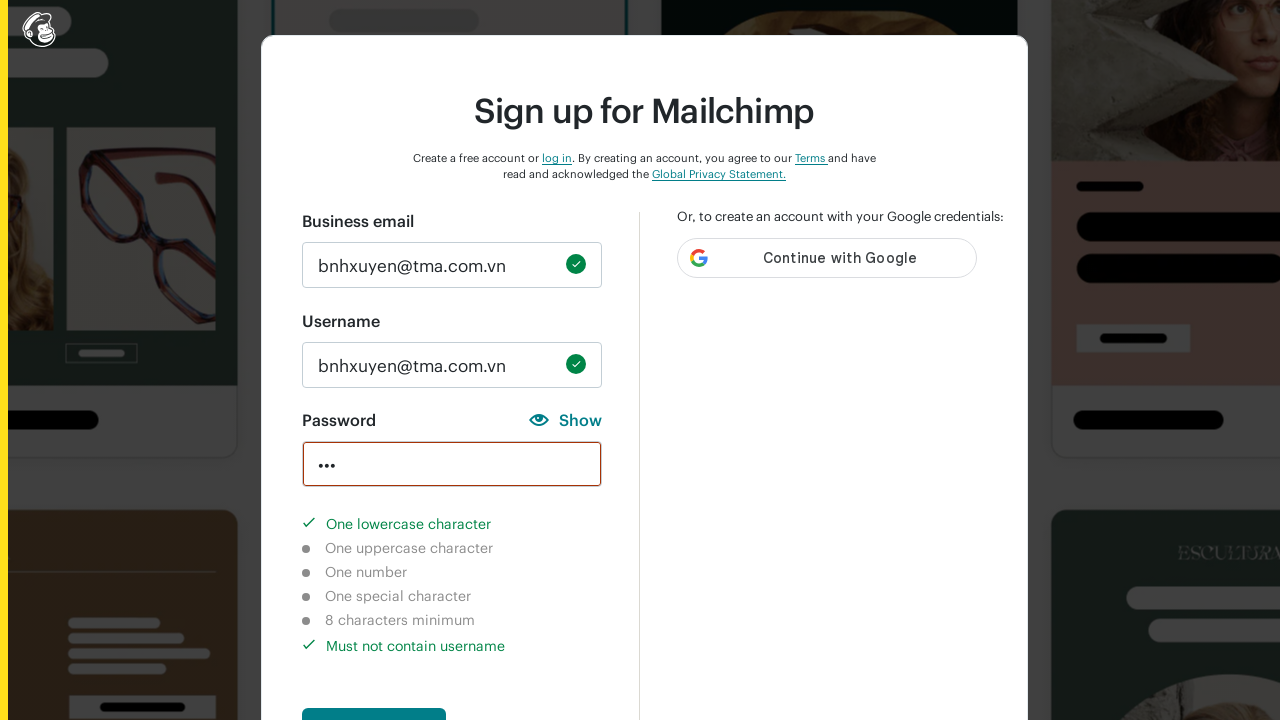

Verified lowercase character validation indicator is visible and completed
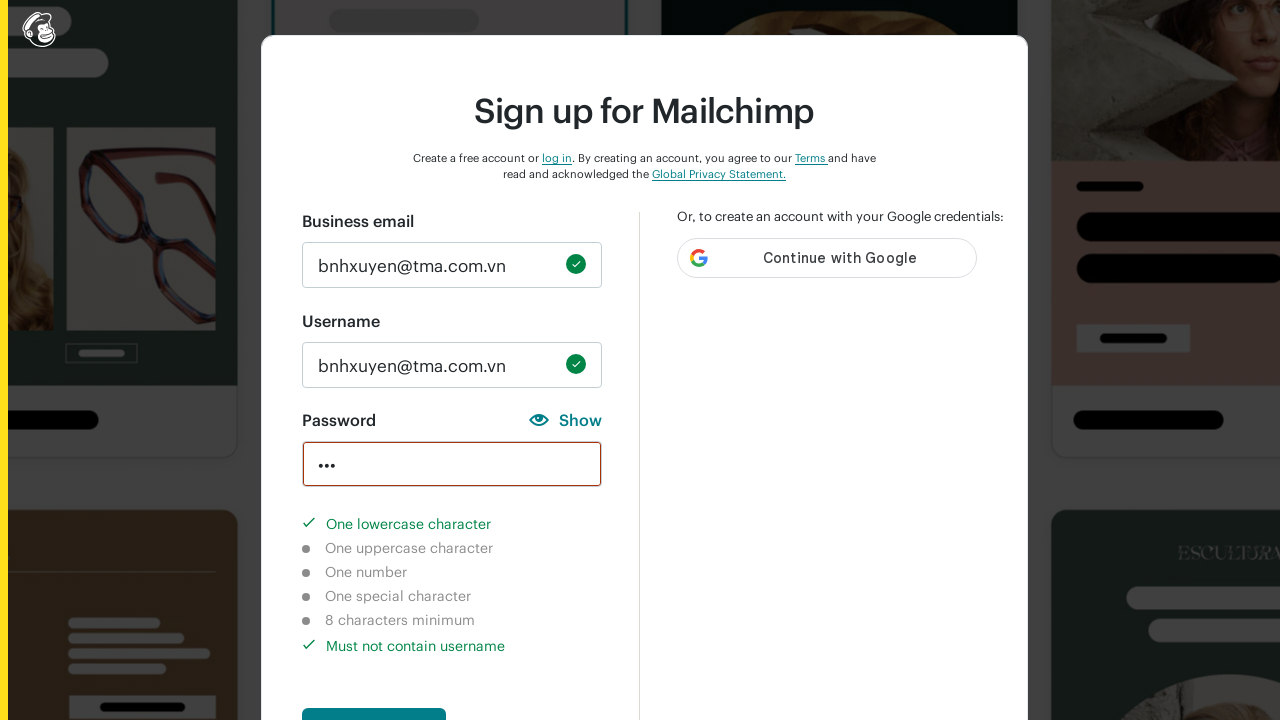

Verified uppercase character validation indicator shows not-completed
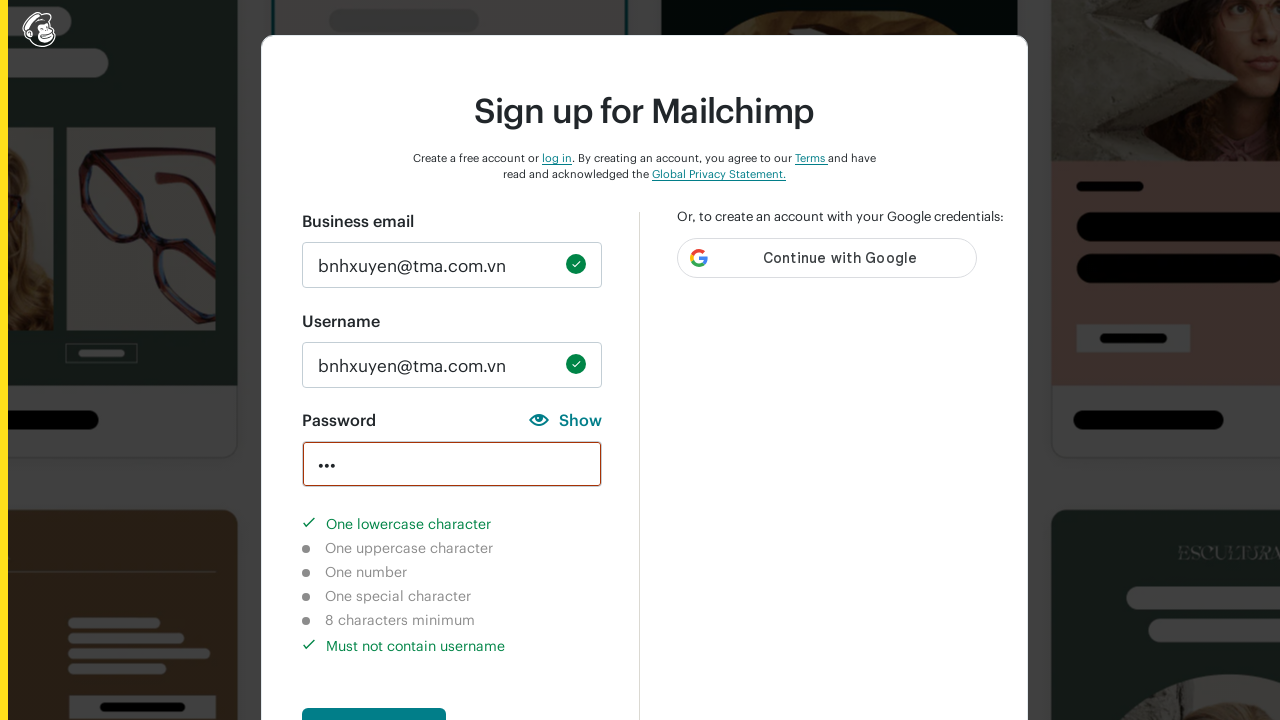

Verified number character validation indicator shows not-completed
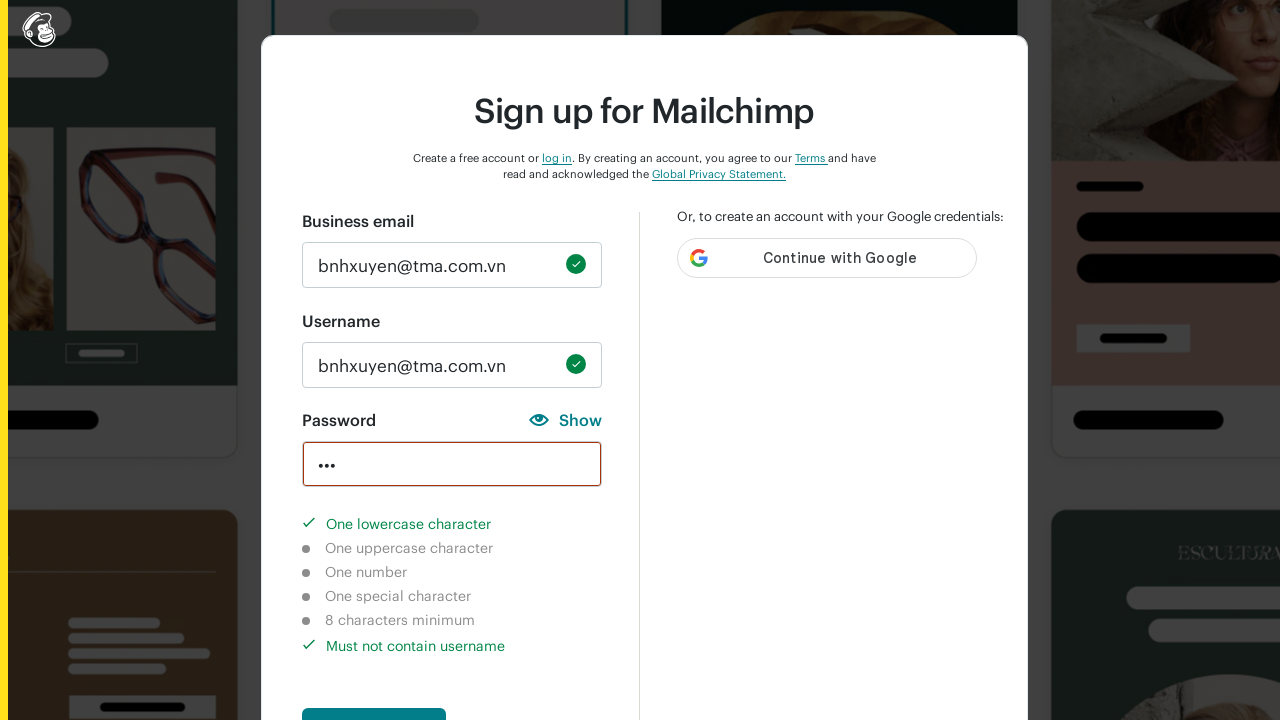

Verified special character validation indicator shows not-completed
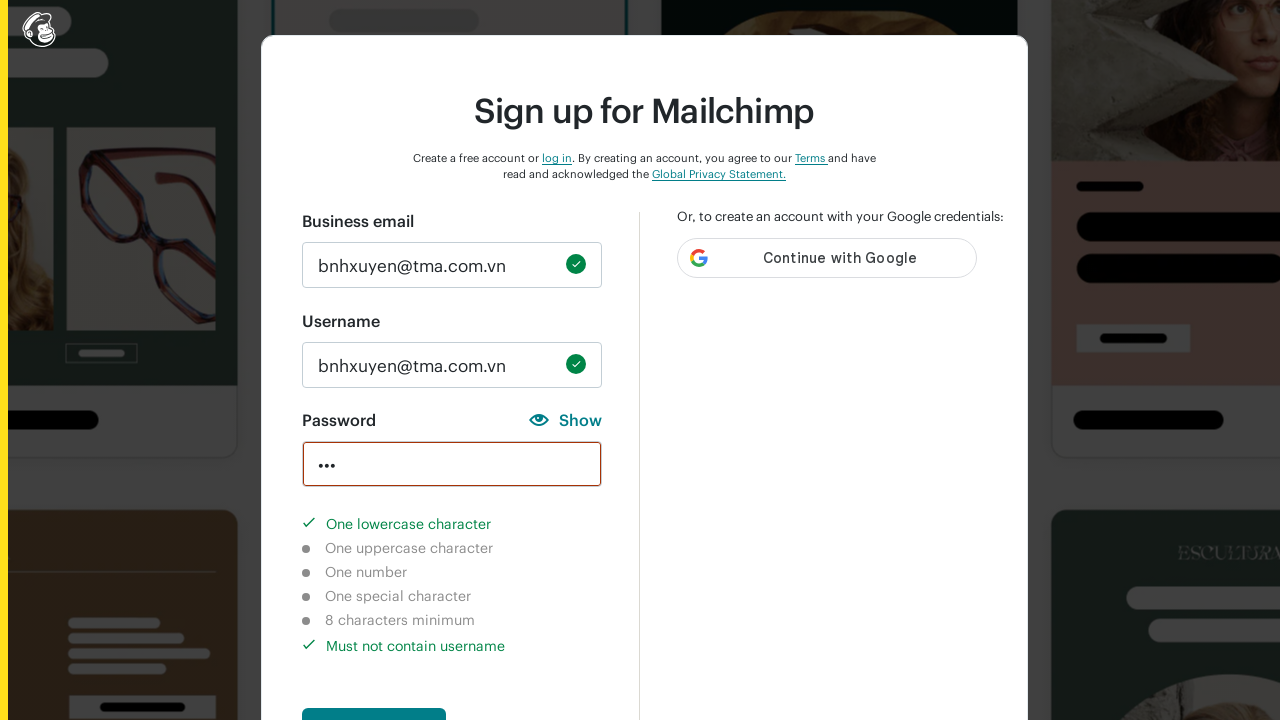

Verified 8-character minimum validation indicator shows not-completed
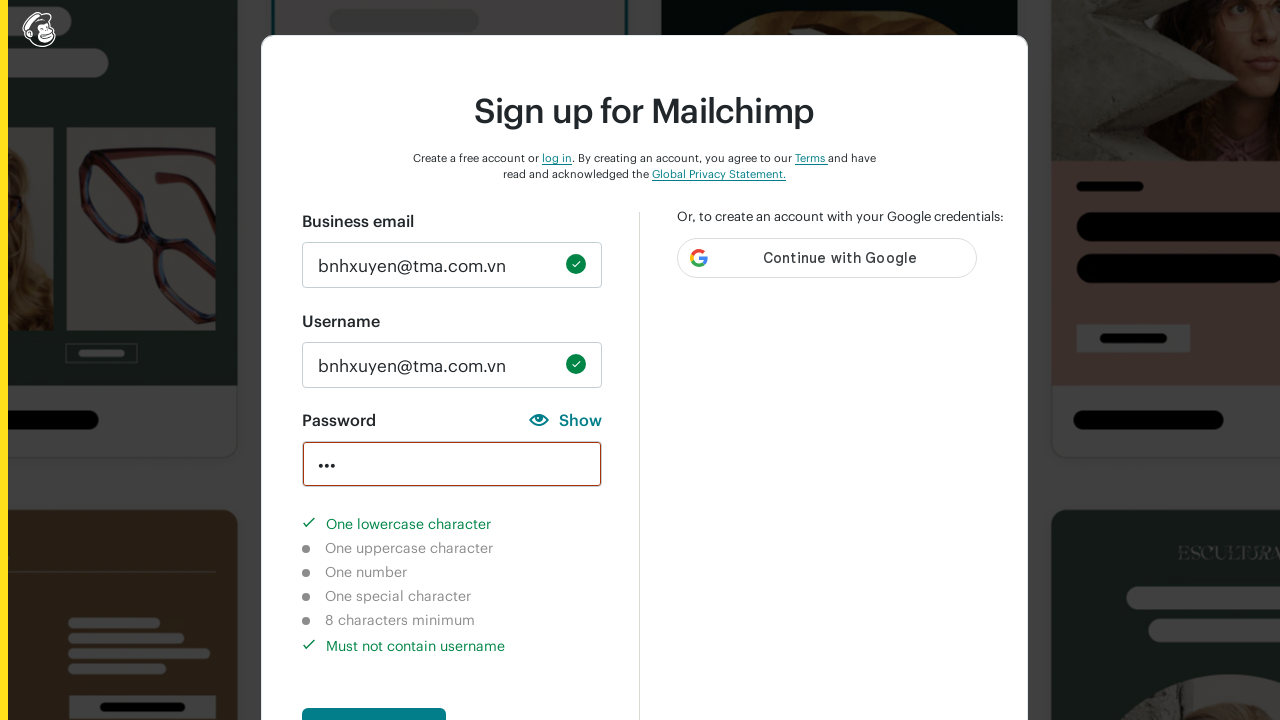

Cleared password field on #new_password
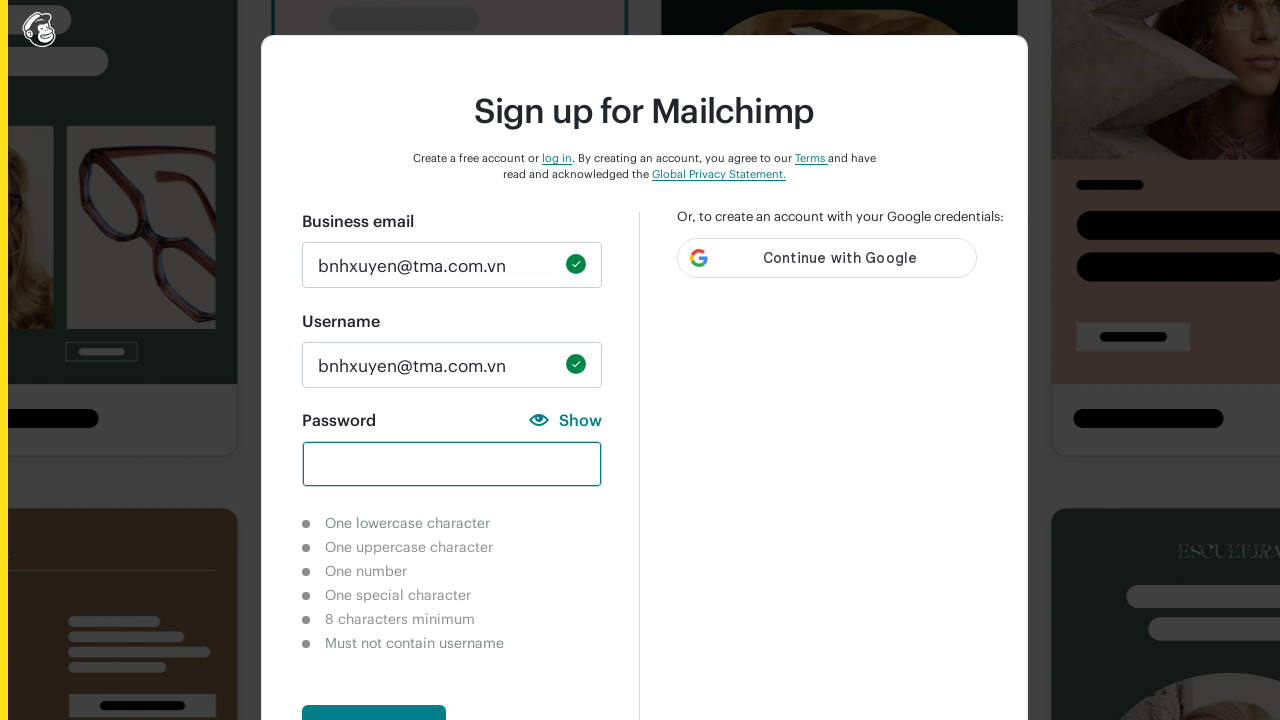

Filled password field with uppercase password 'ABC' on #new_password
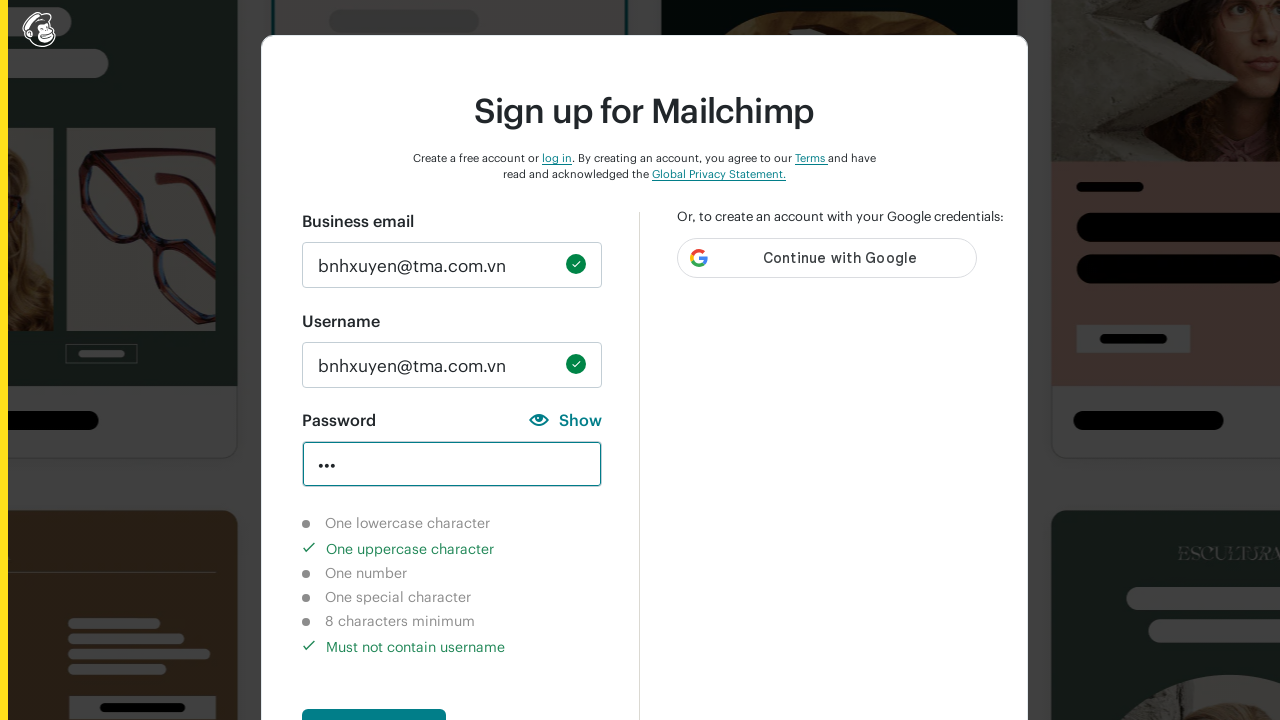

Waited 3000ms for validation indicators to update
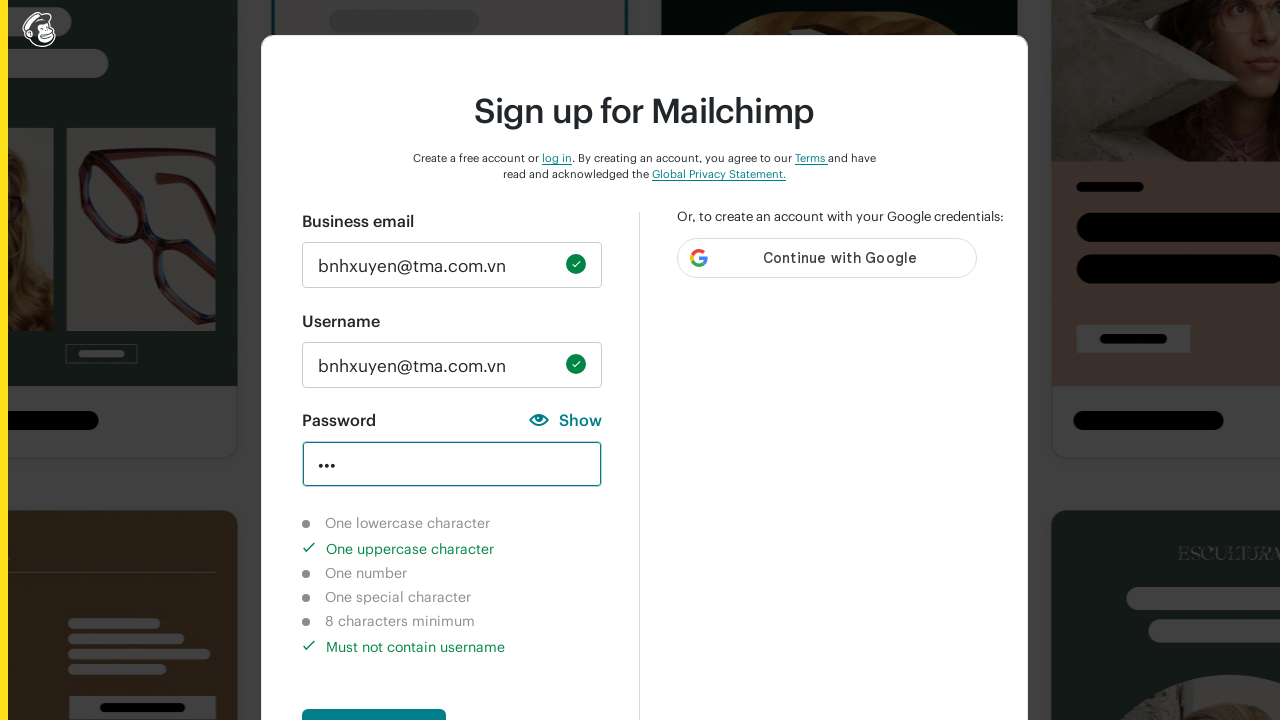

Verified lowercase character validation indicator shows not-completed
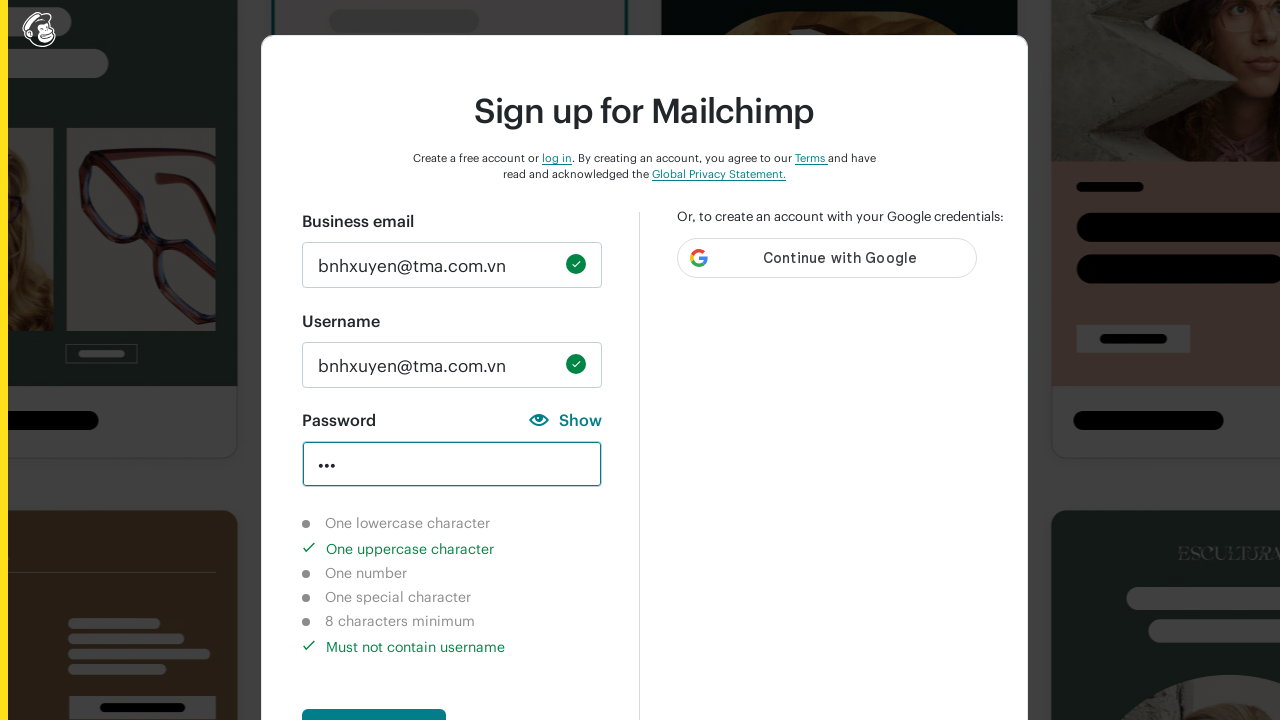

Verified uppercase character validation indicator is visible and completed
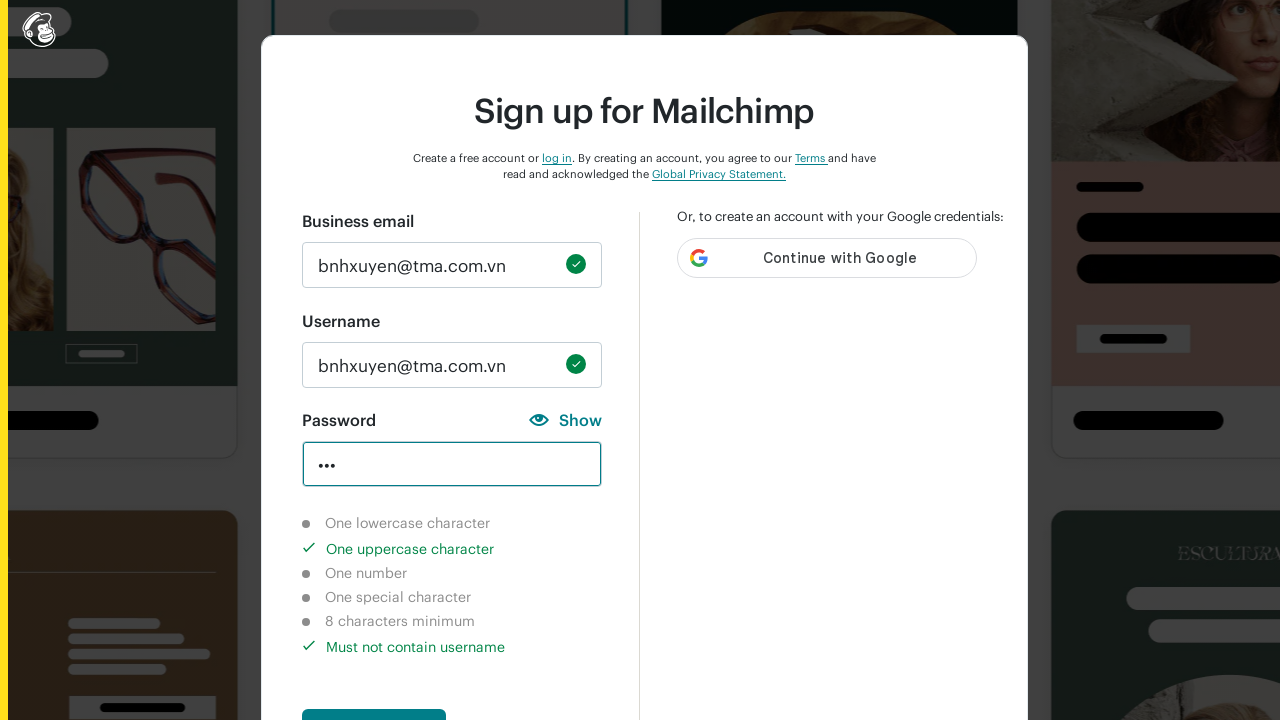

Verified number character validation indicator shows not-completed
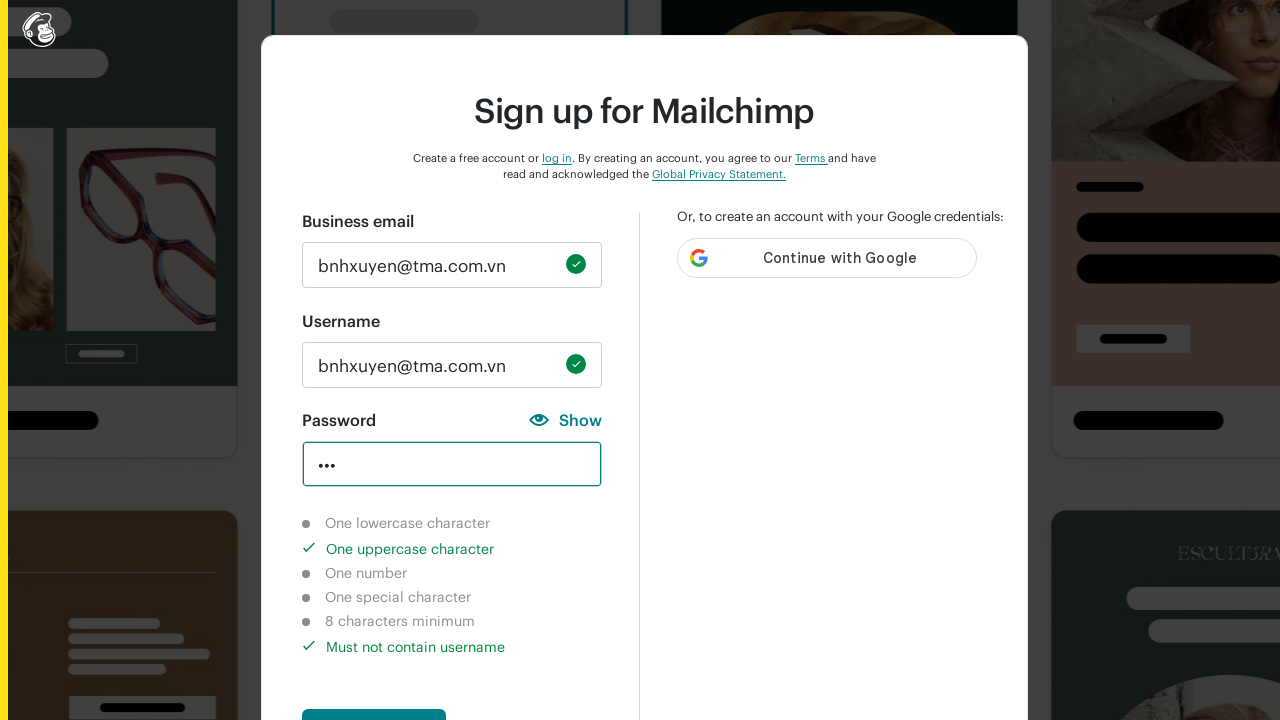

Verified special character validation indicator shows not-completed
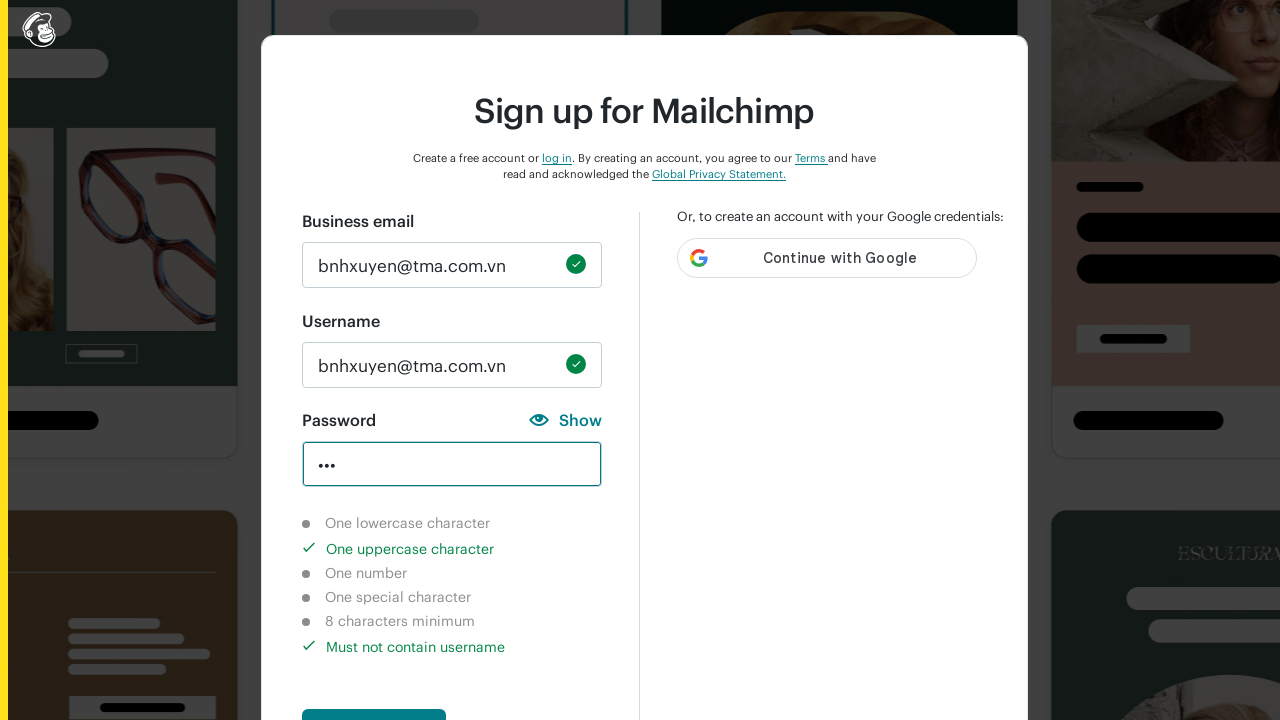

Verified 8-character minimum validation indicator shows not-completed
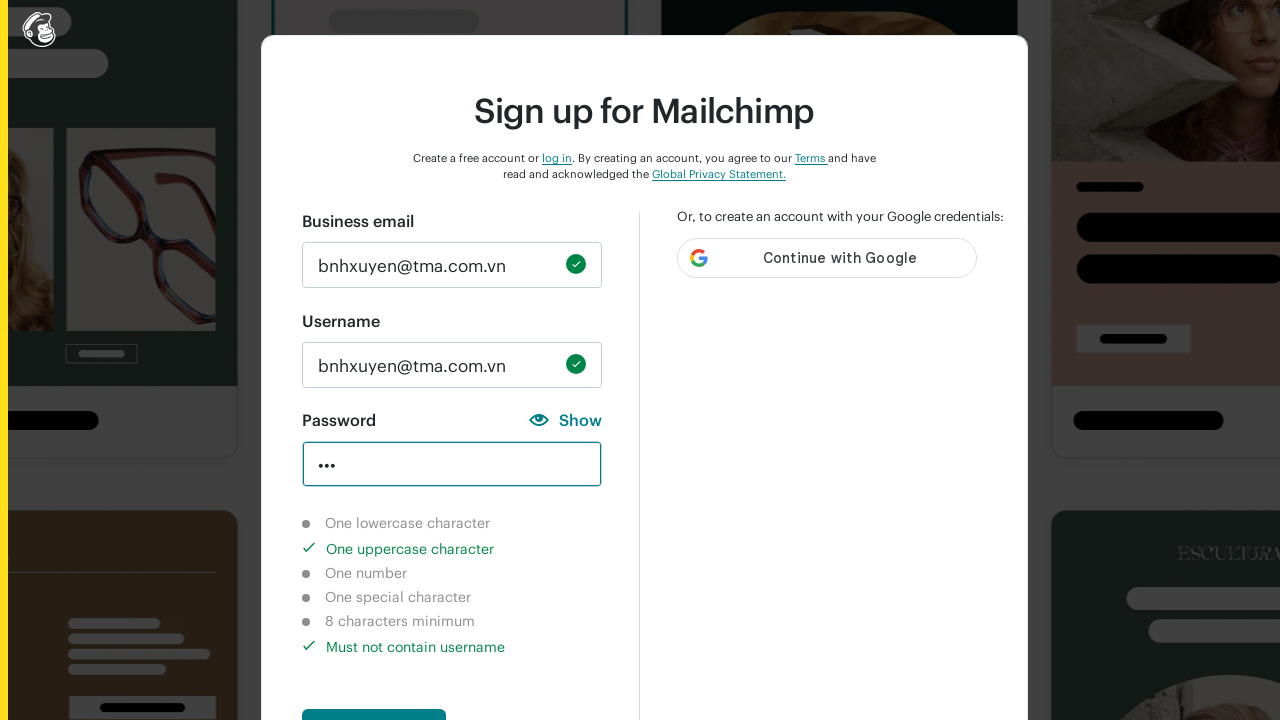

Cleared password field on #new_password
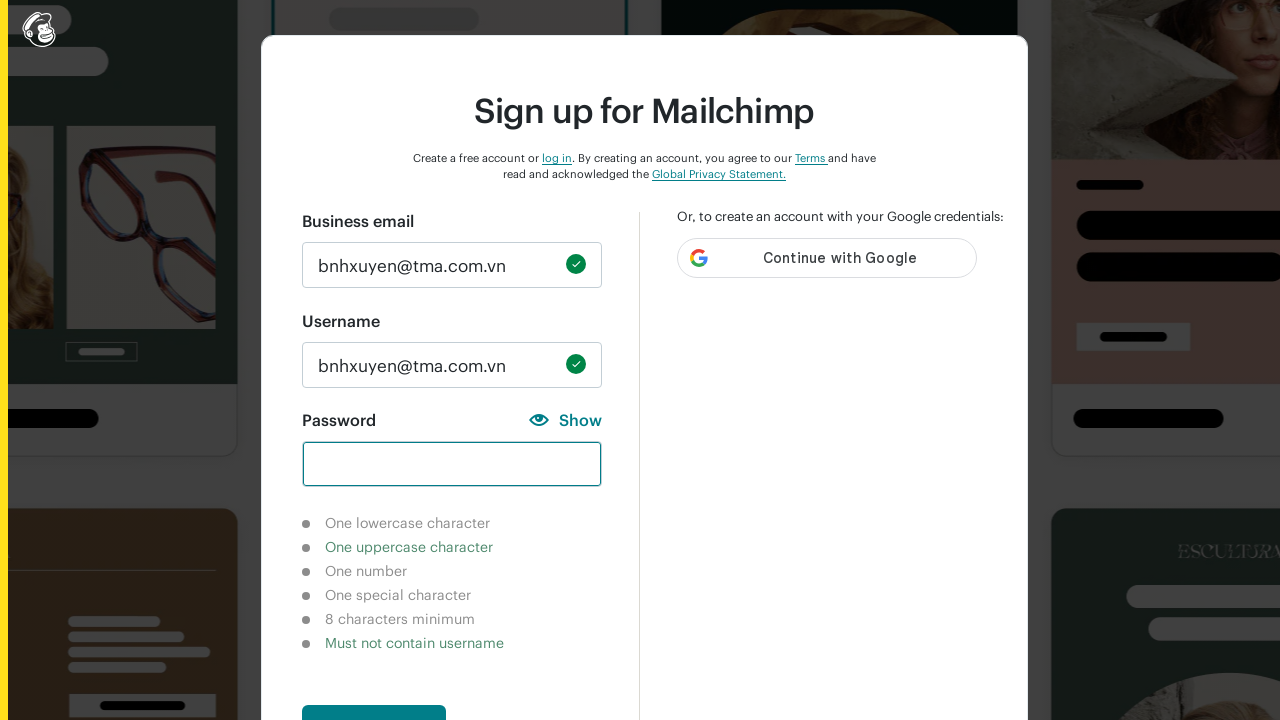

Filled password field with numeric password '123' on #new_password
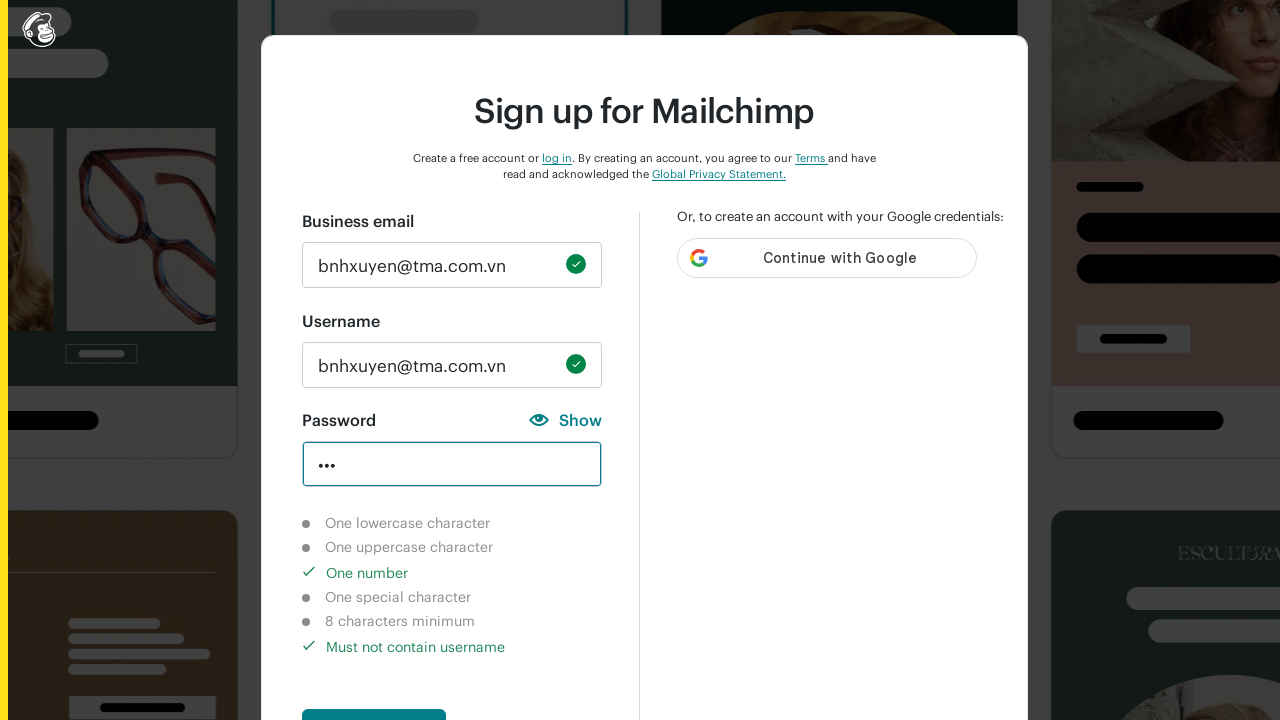

Waited 3000ms for validation indicators to update
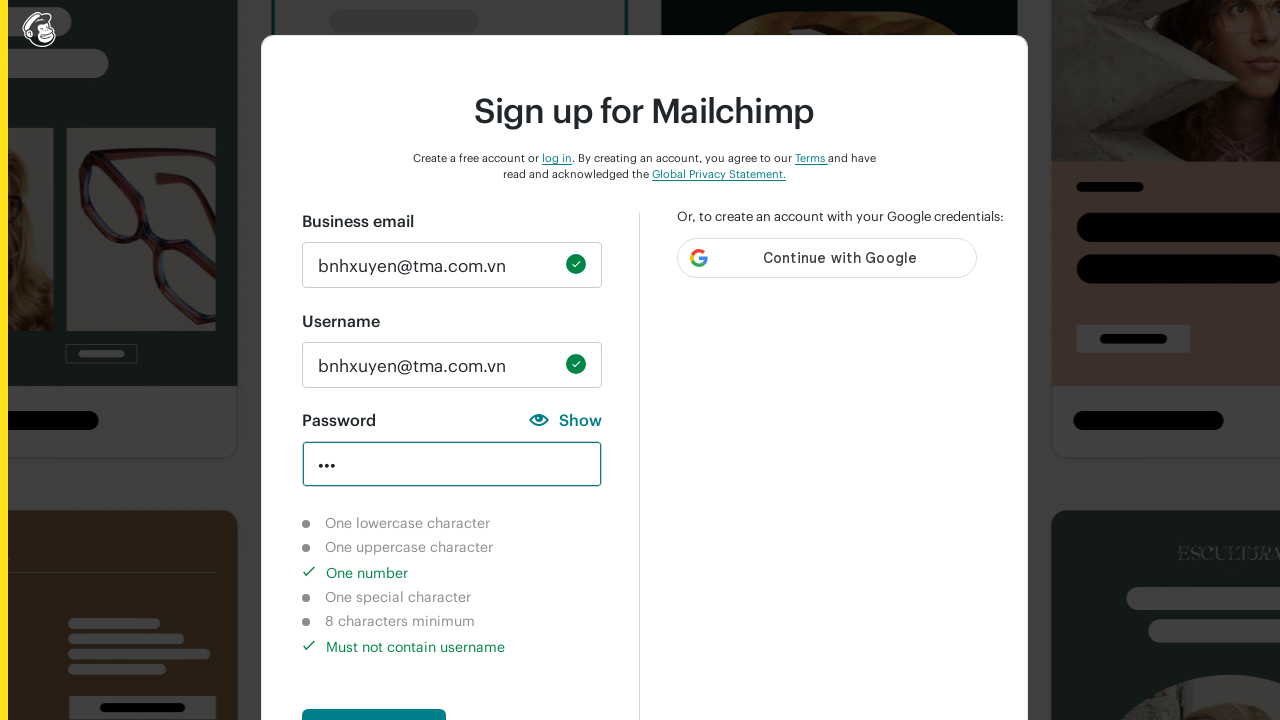

Verified lowercase character validation indicator shows not-completed
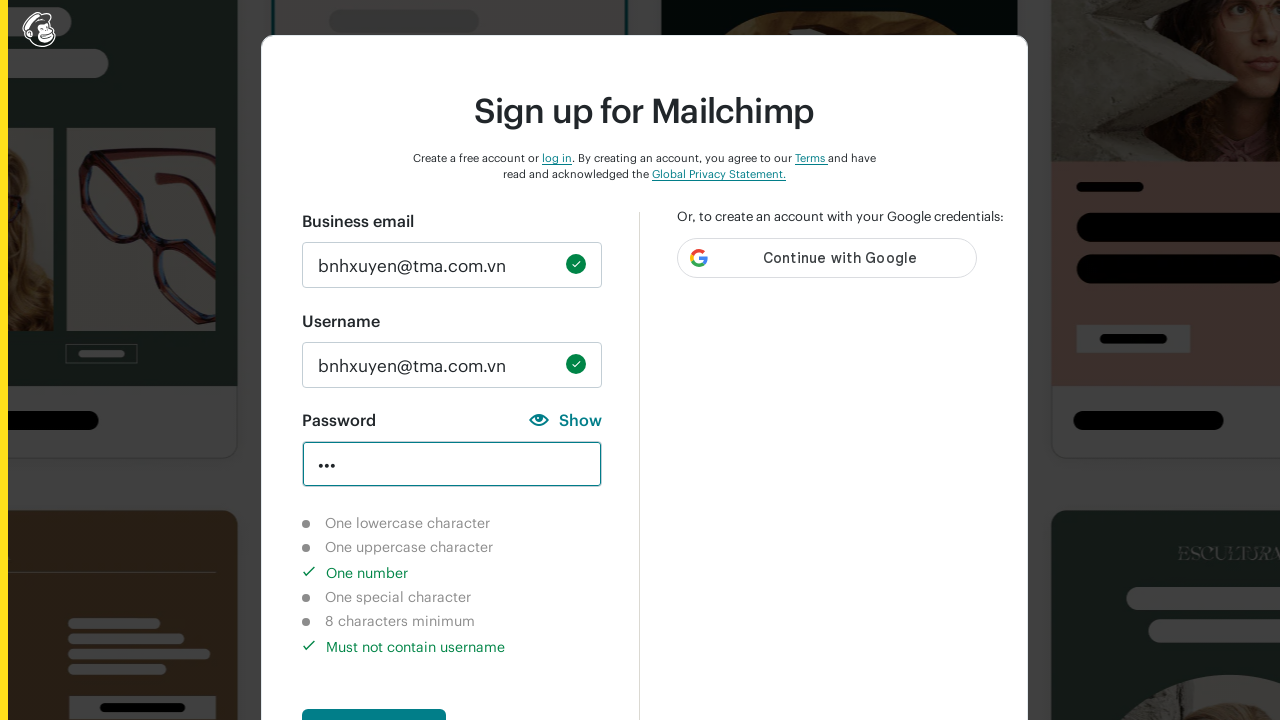

Verified uppercase character validation indicator shows not-completed
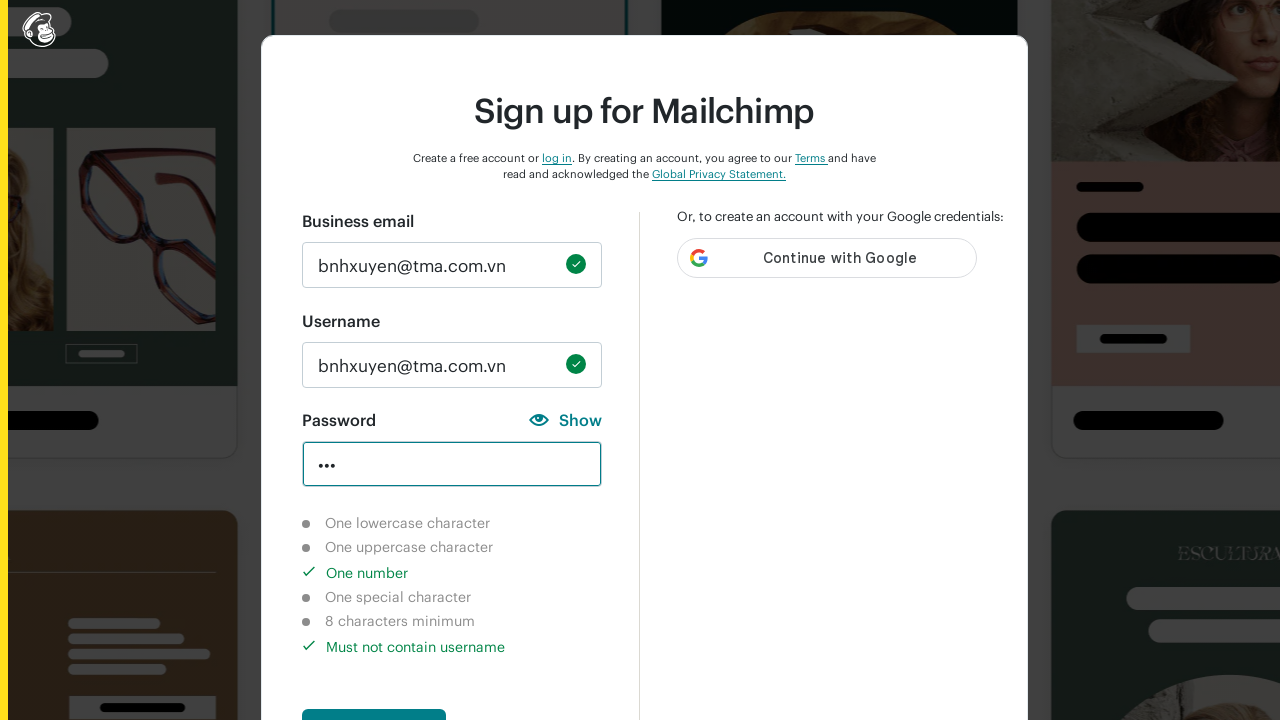

Verified number character validation indicator is visible and completed
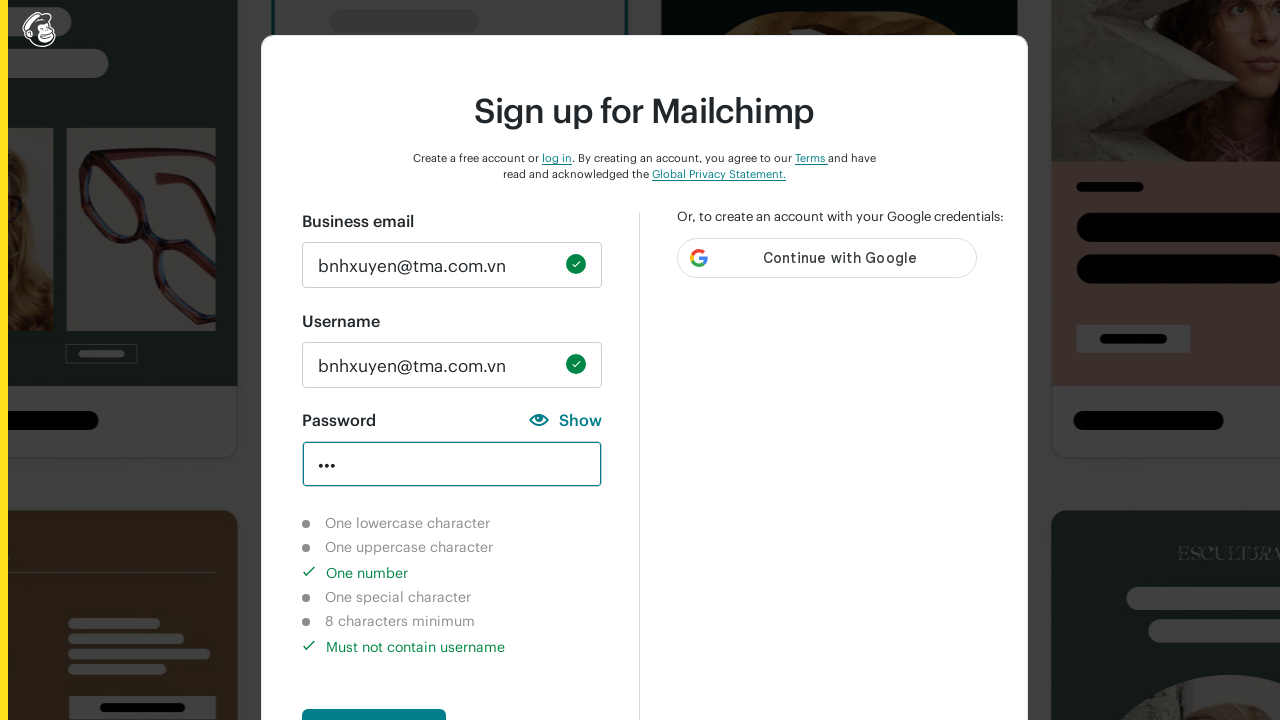

Verified special character validation indicator shows not-completed
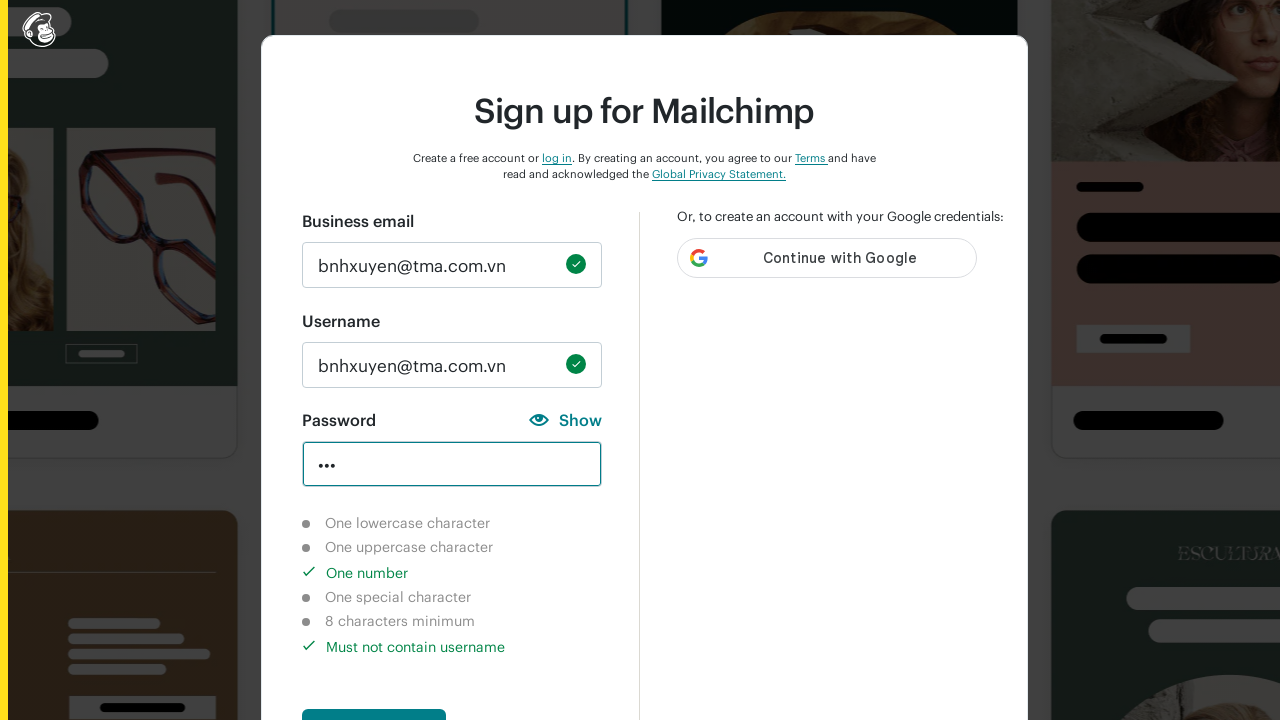

Verified 8-character minimum validation indicator shows not-completed
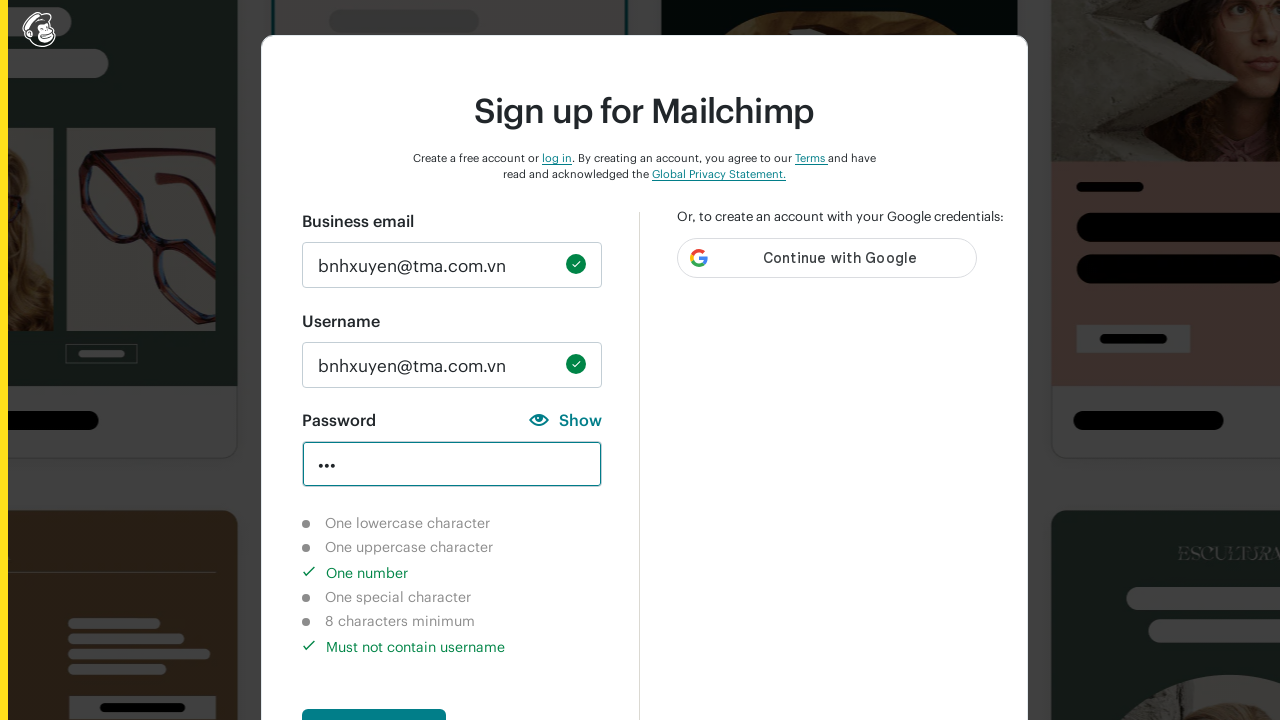

Cleared password field on #new_password
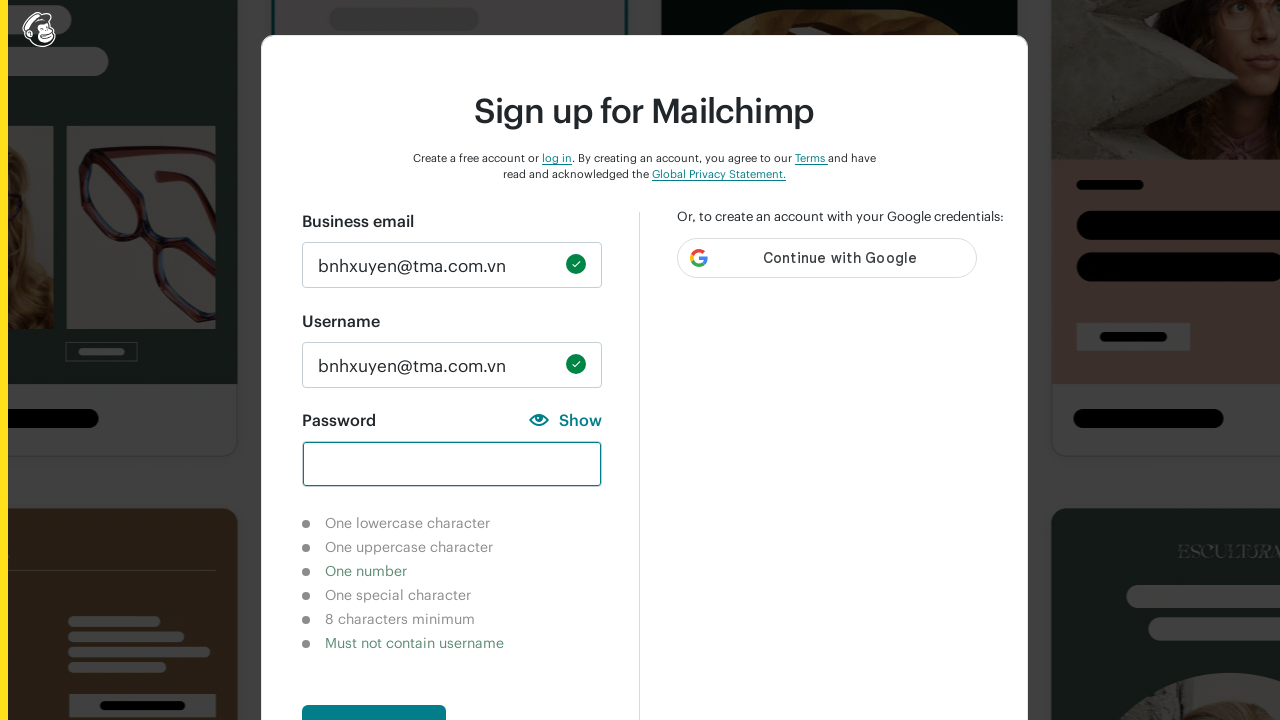

Filled password field with special character password '!@#' on #new_password
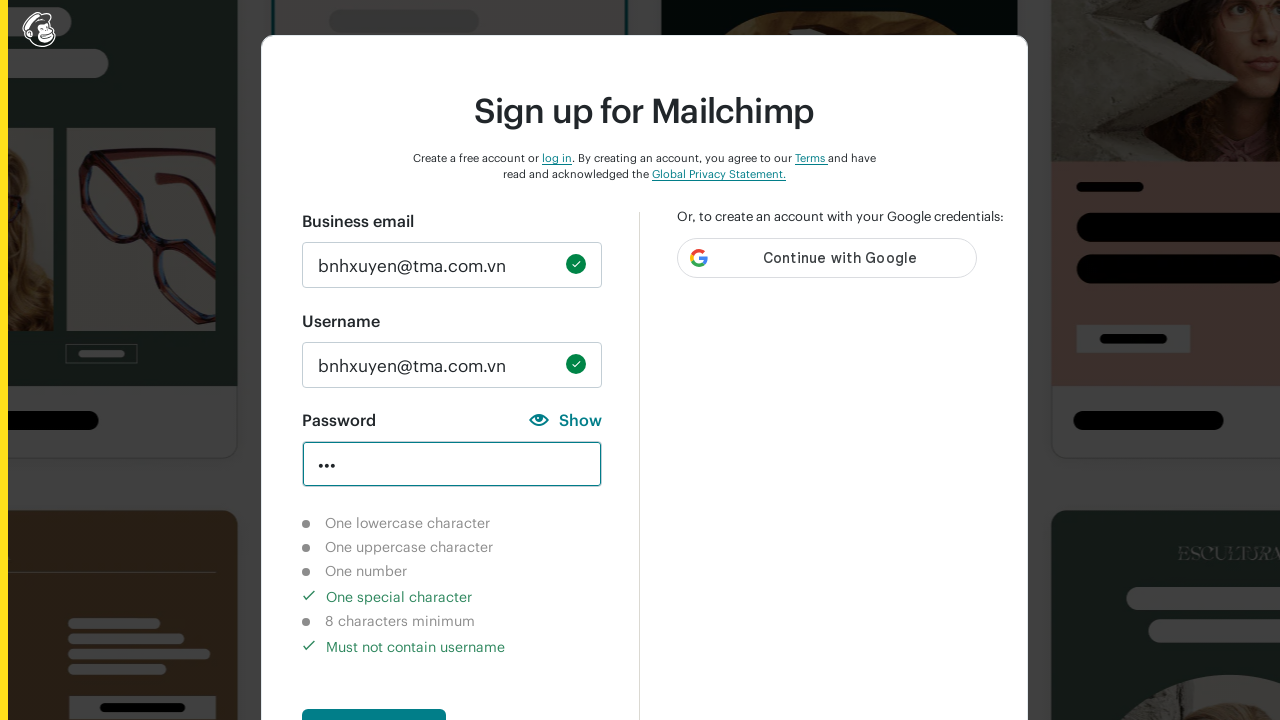

Waited 3000ms for validation indicators to update
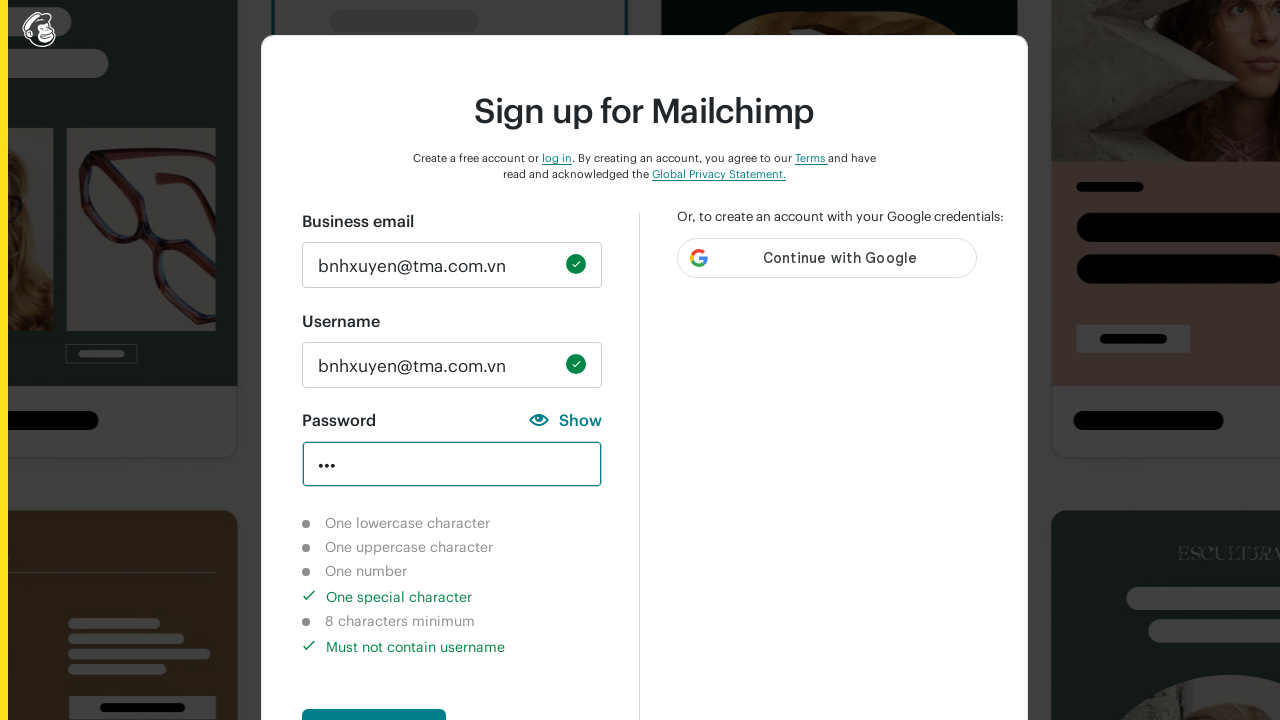

Verified lowercase character validation indicator shows not-completed
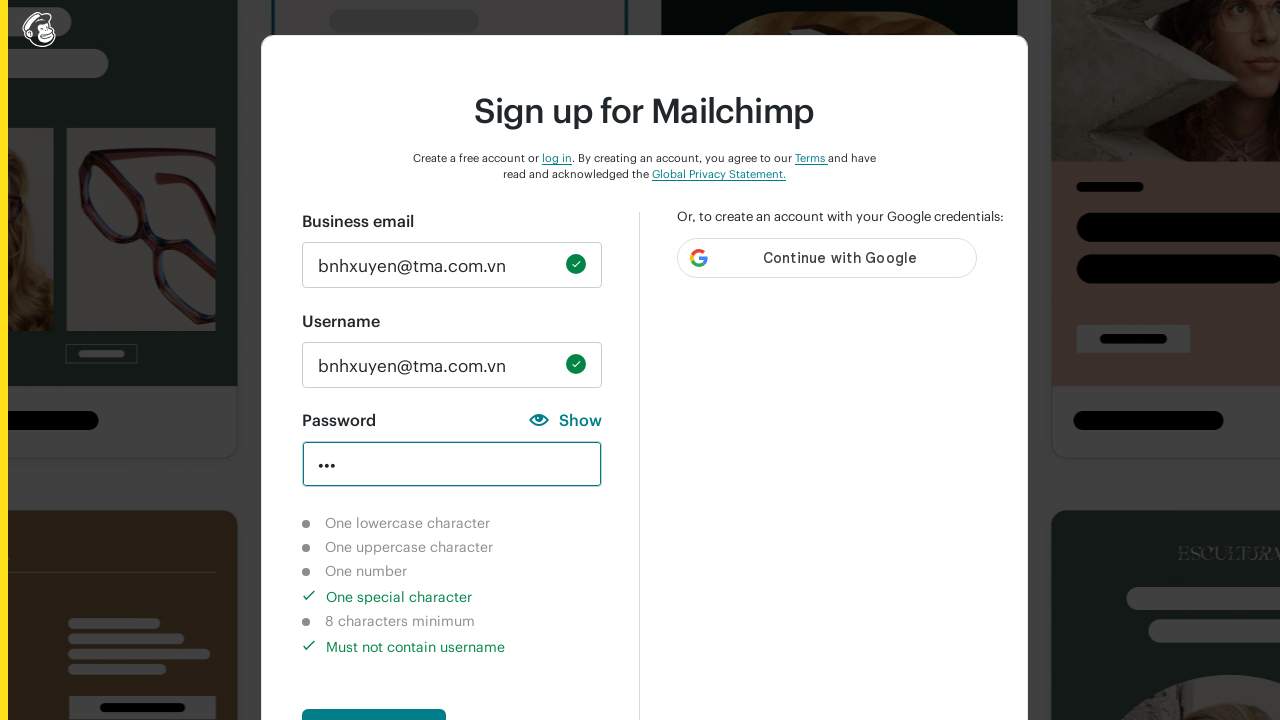

Verified uppercase character validation indicator shows not-completed
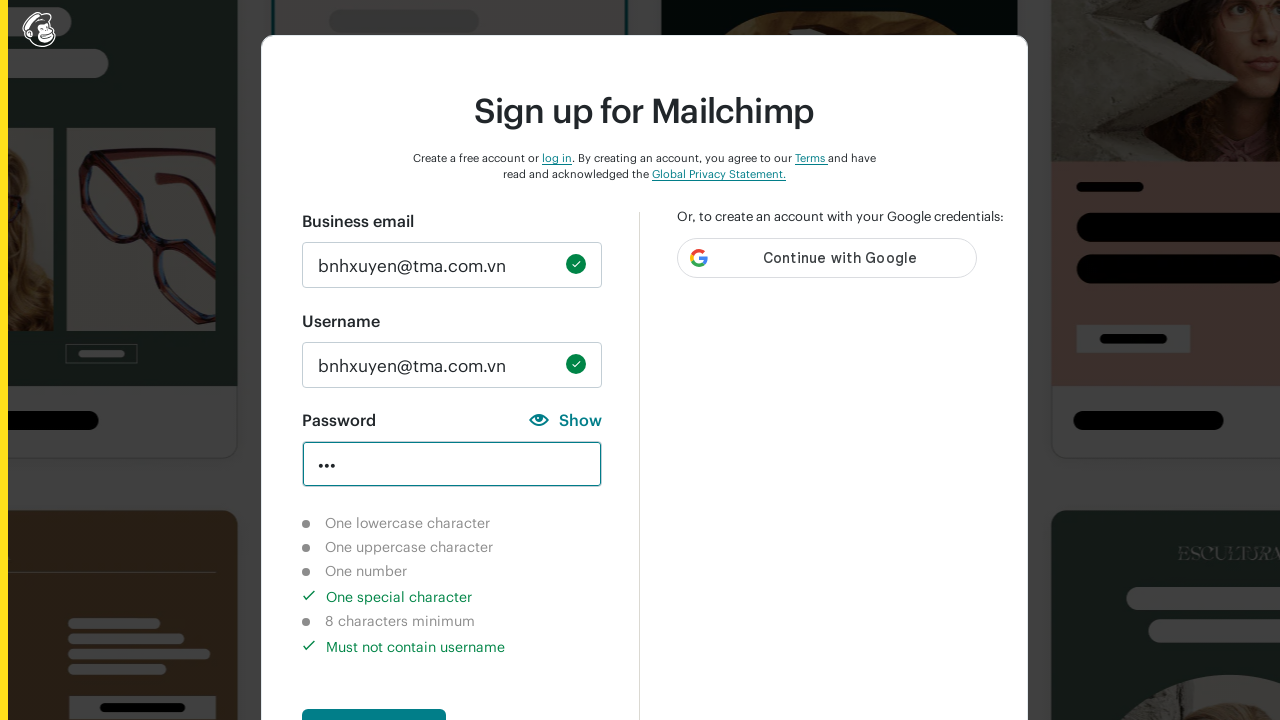

Verified number character validation indicator shows not-completed
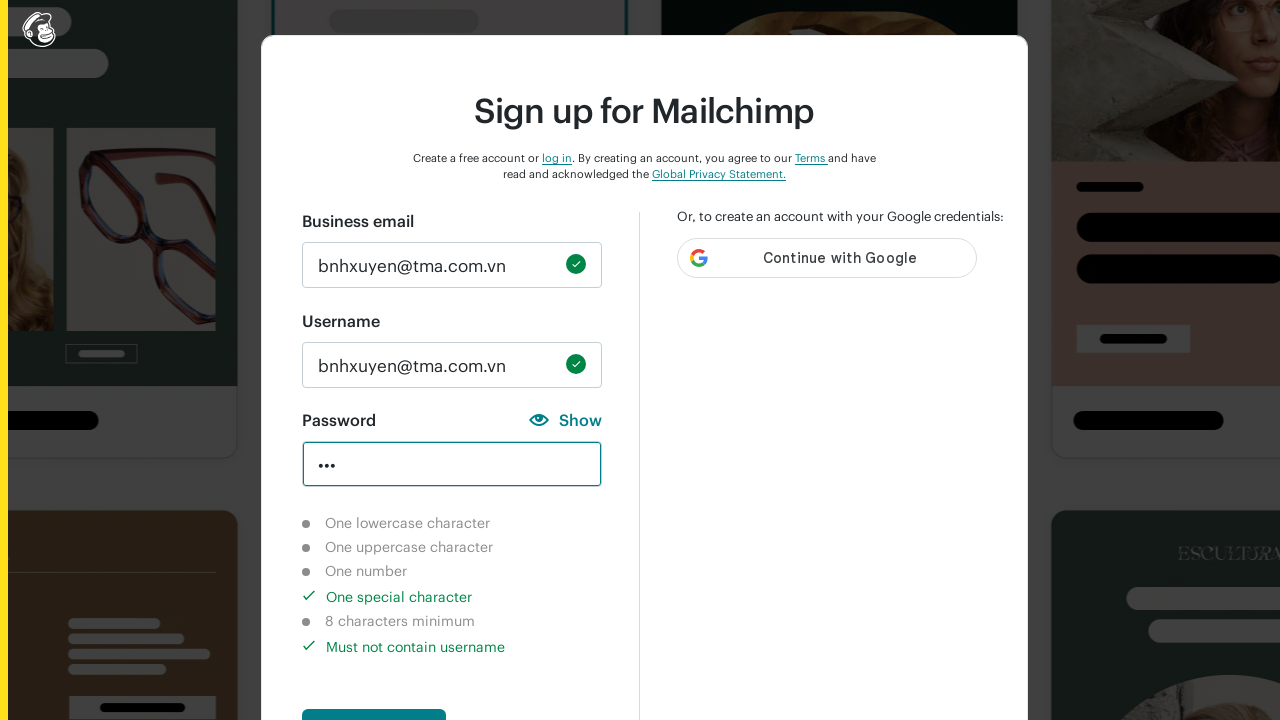

Verified special character validation indicator is visible and completed
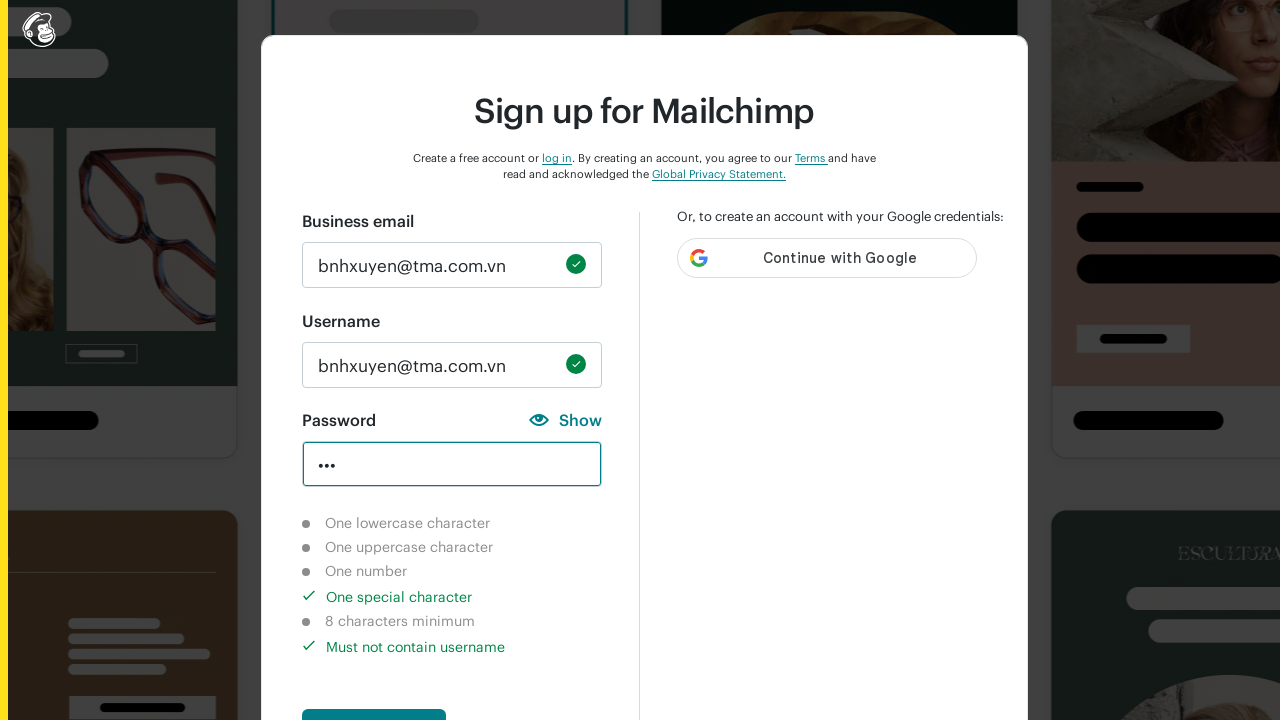

Verified 8-character minimum validation indicator shows not-completed
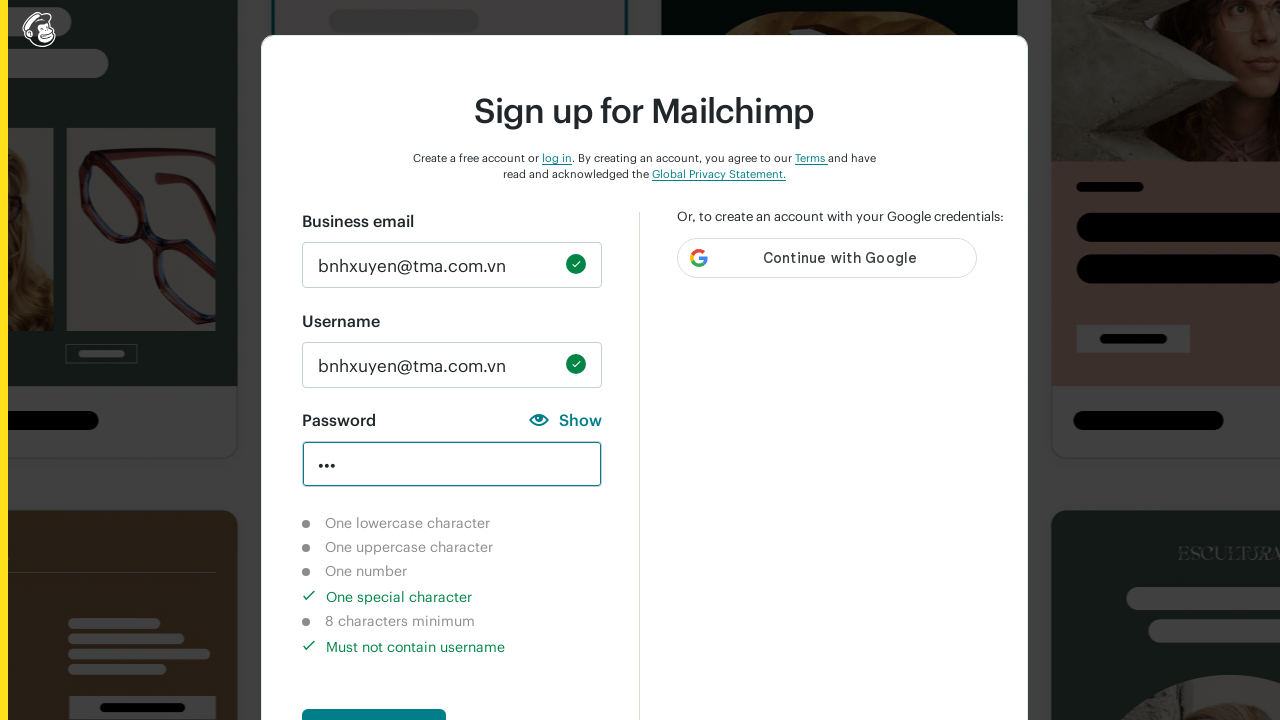

Cleared password field on #new_password
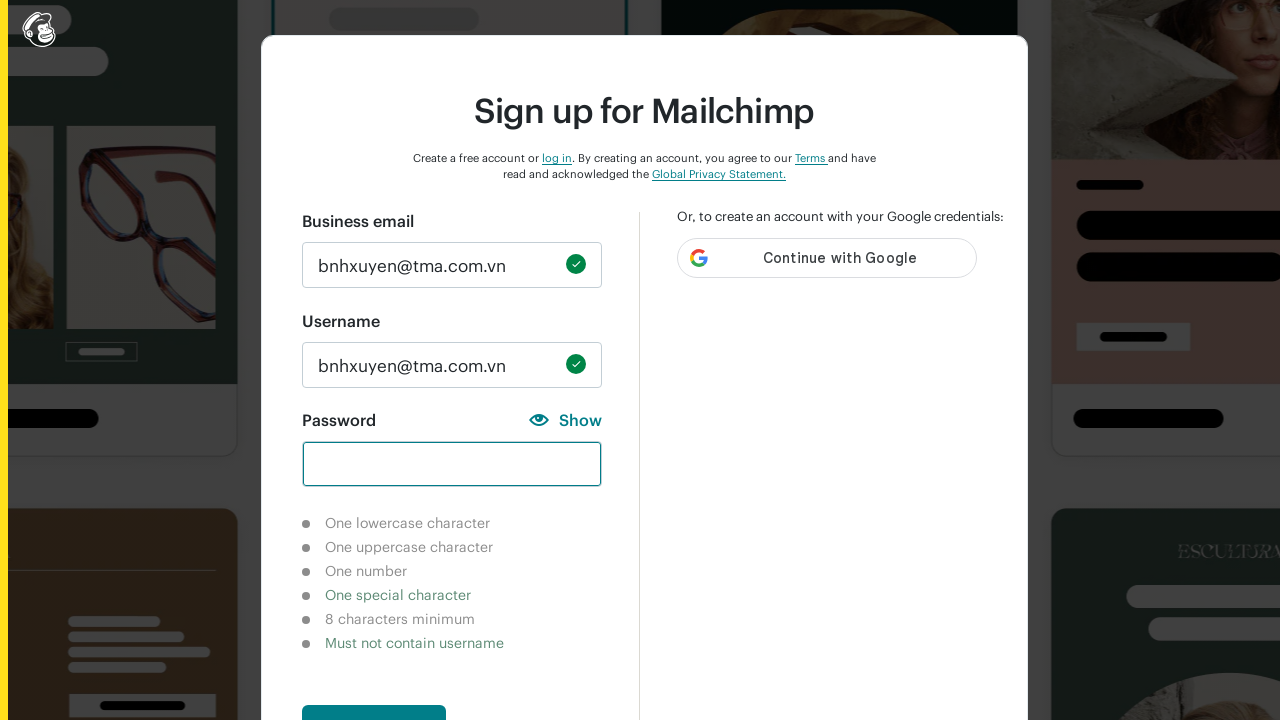

Filled password field with 8-character uppercase password 'ABCXYZHM' on #new_password
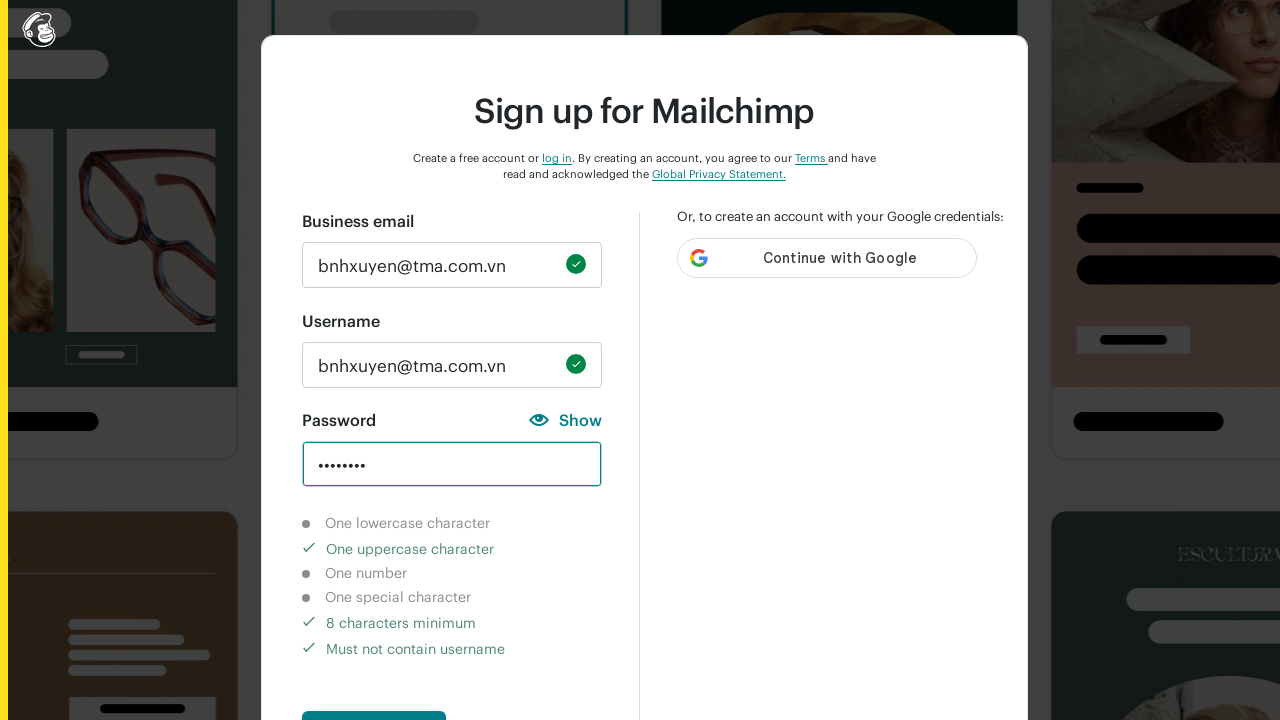

Waited 3000ms for validation indicators to update
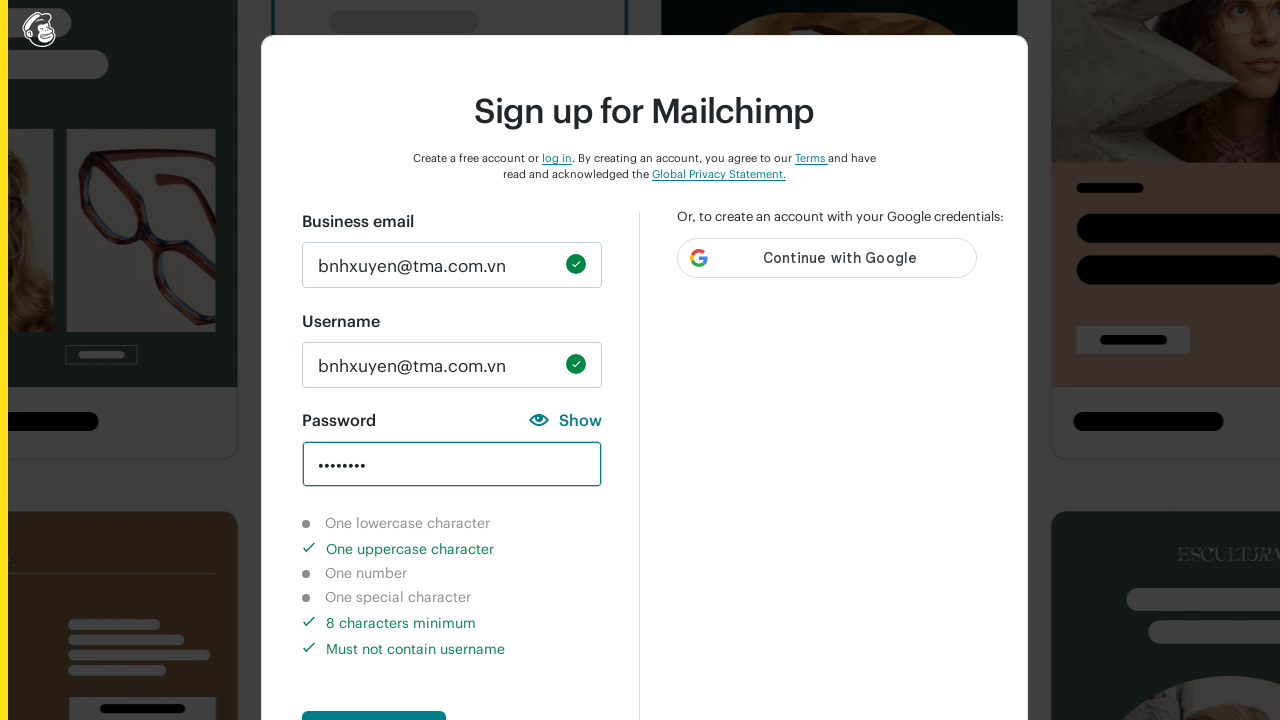

Verified lowercase character validation indicator shows not-completed
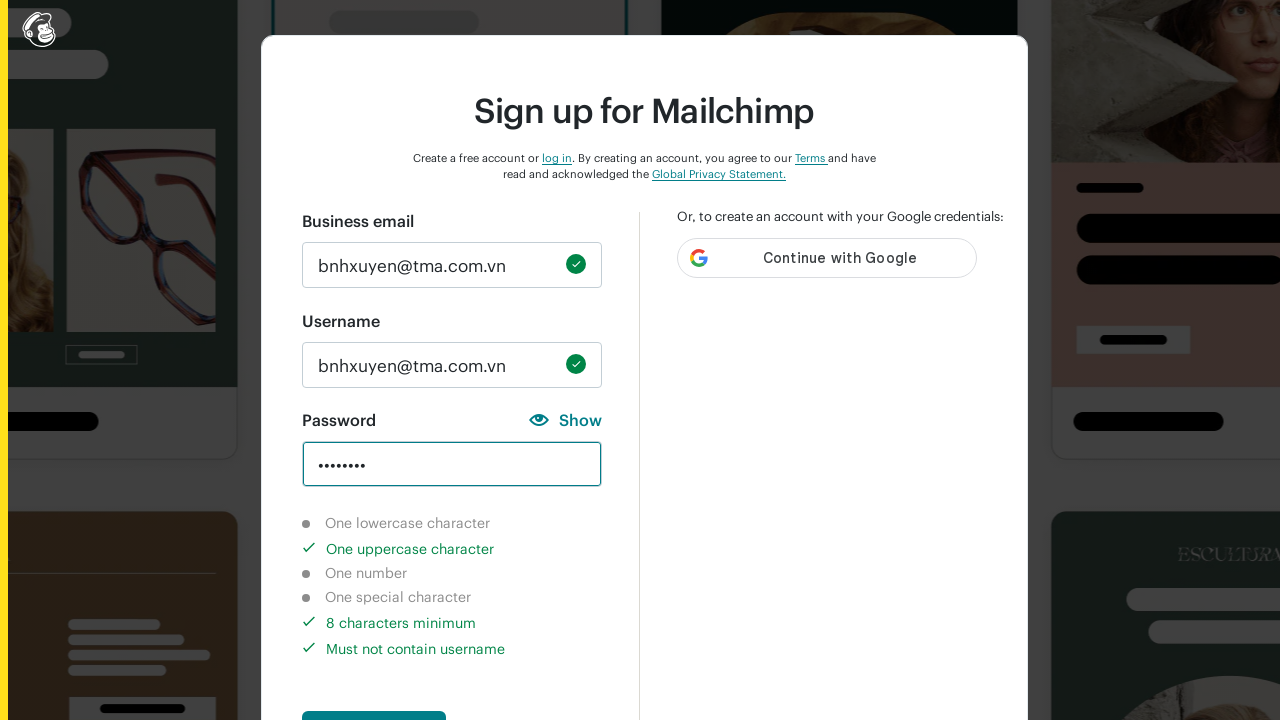

Verified uppercase character validation indicator is visible and completed
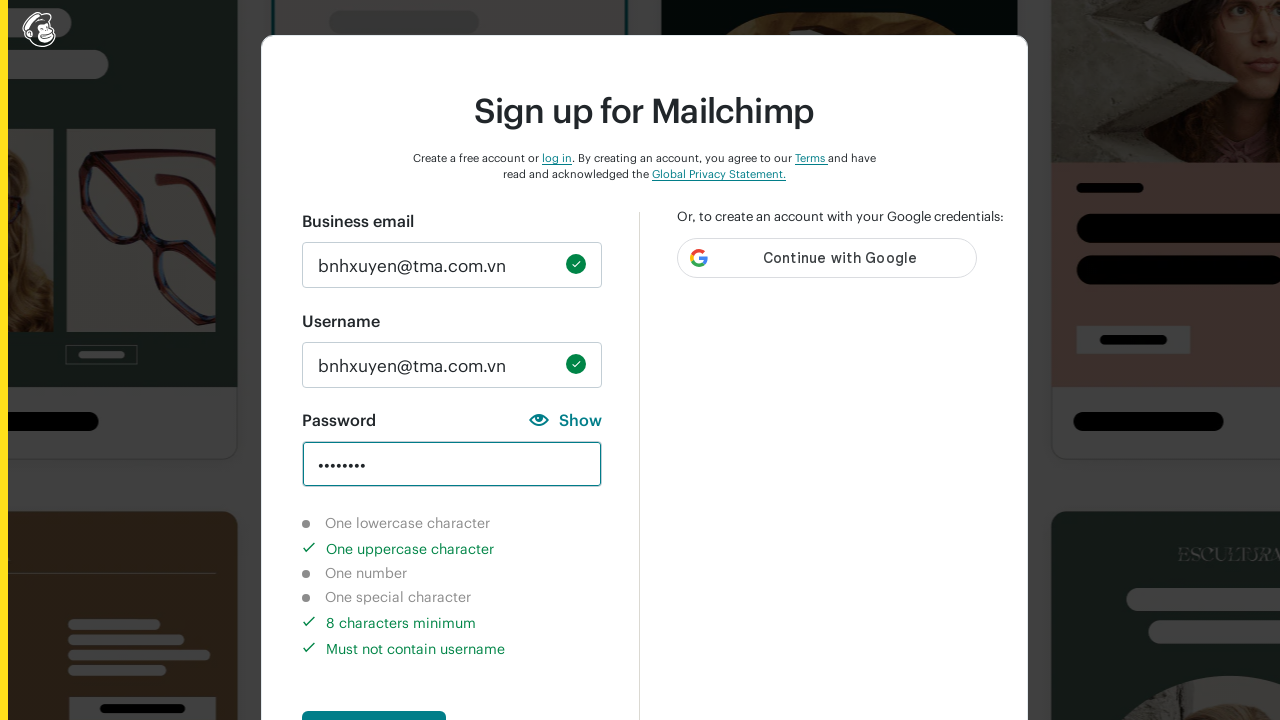

Verified number character validation indicator shows not-completed
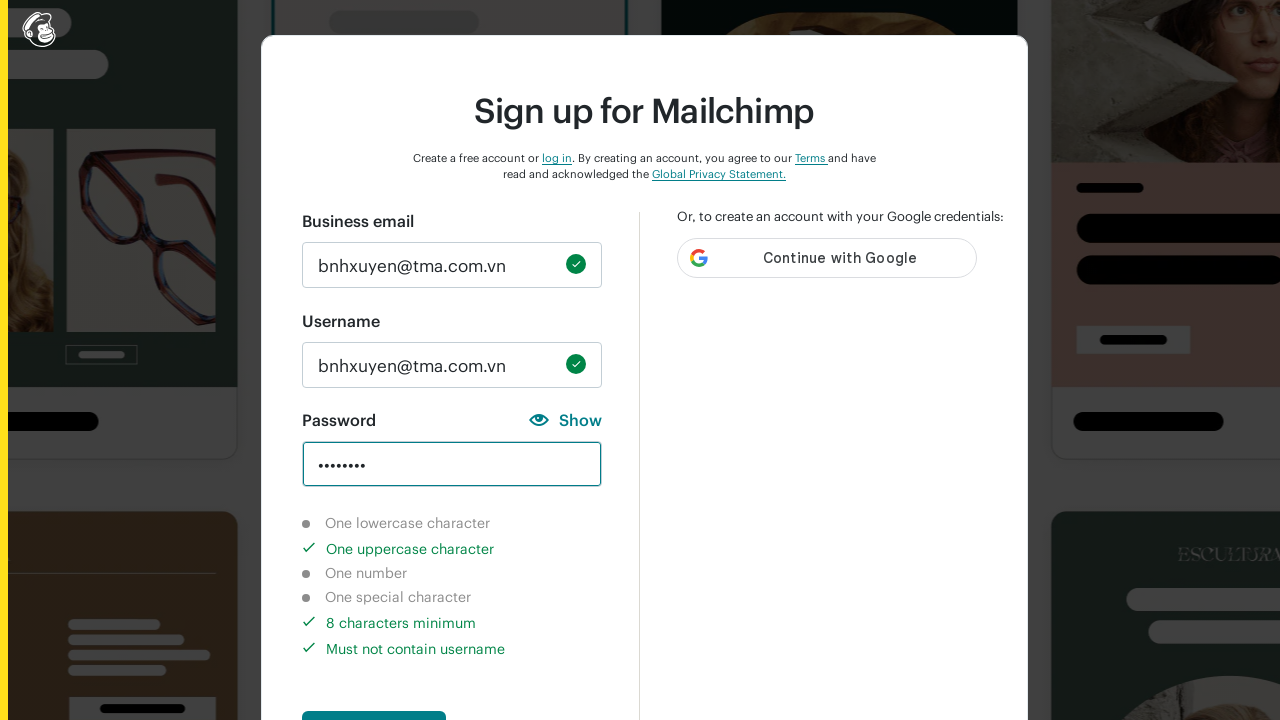

Verified special character validation indicator shows not-completed
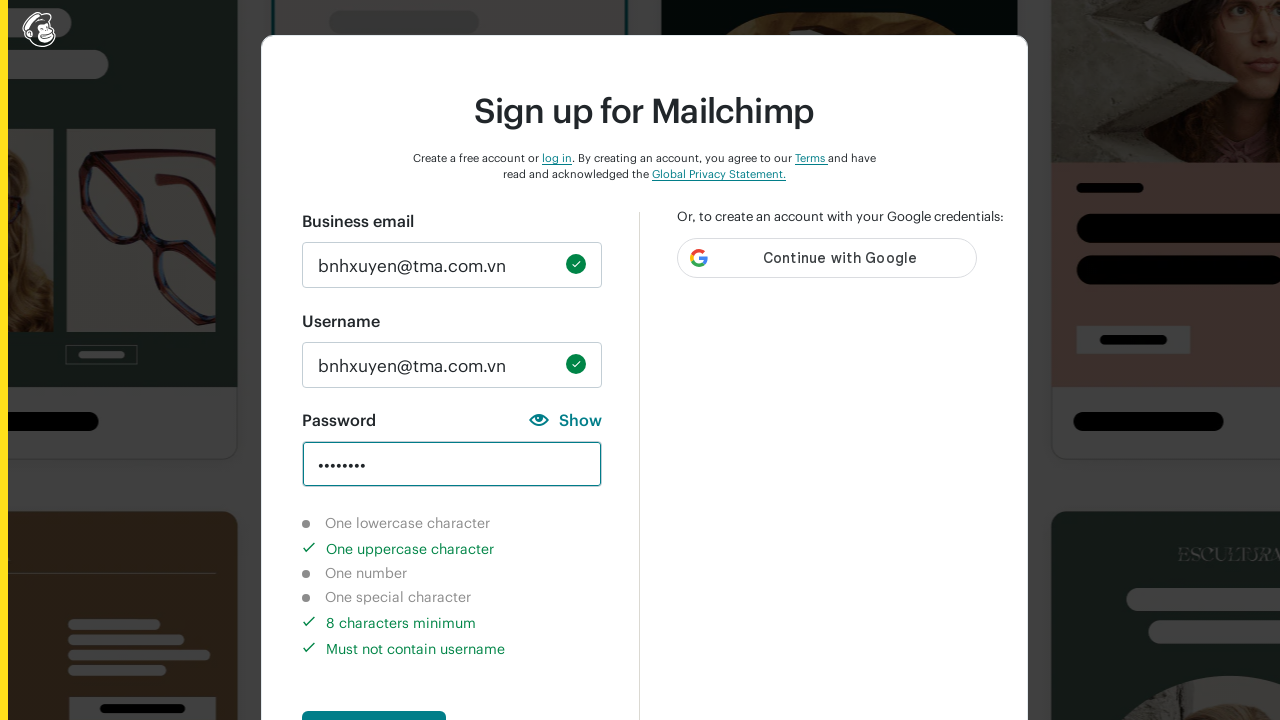

Verified 8-character minimum validation indicator is visible and completed
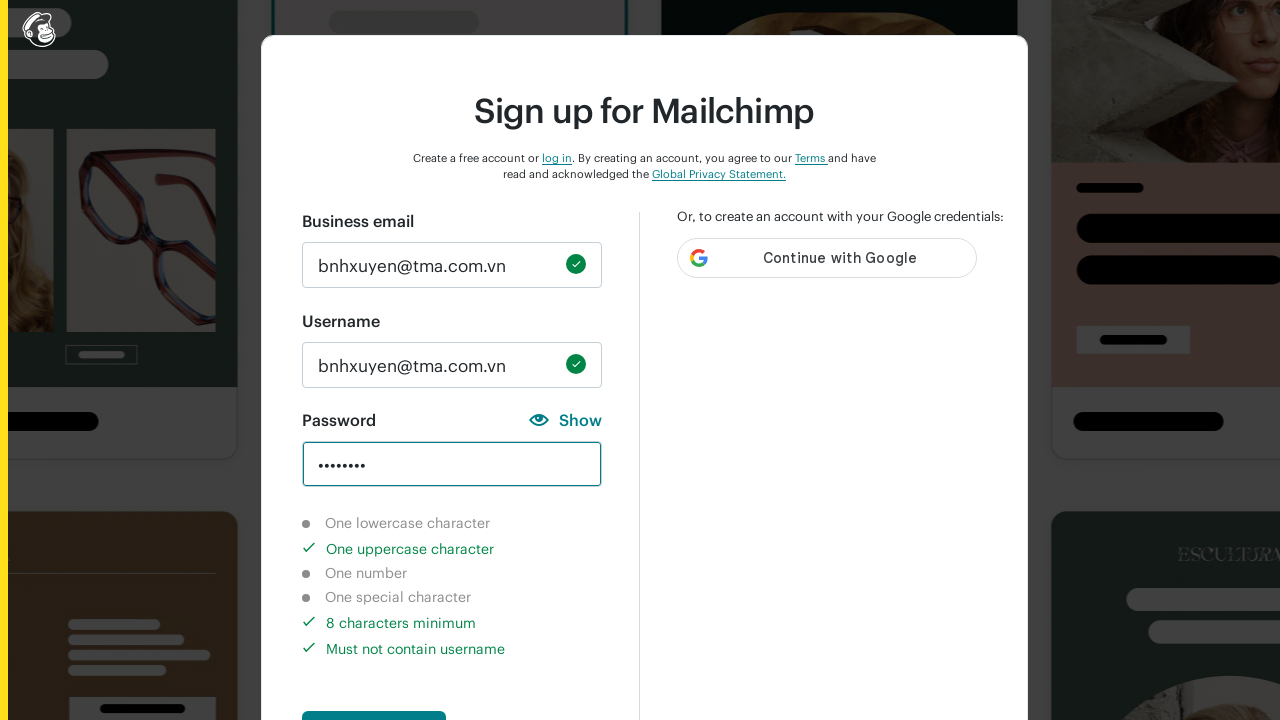

Cleared password field on #new_password
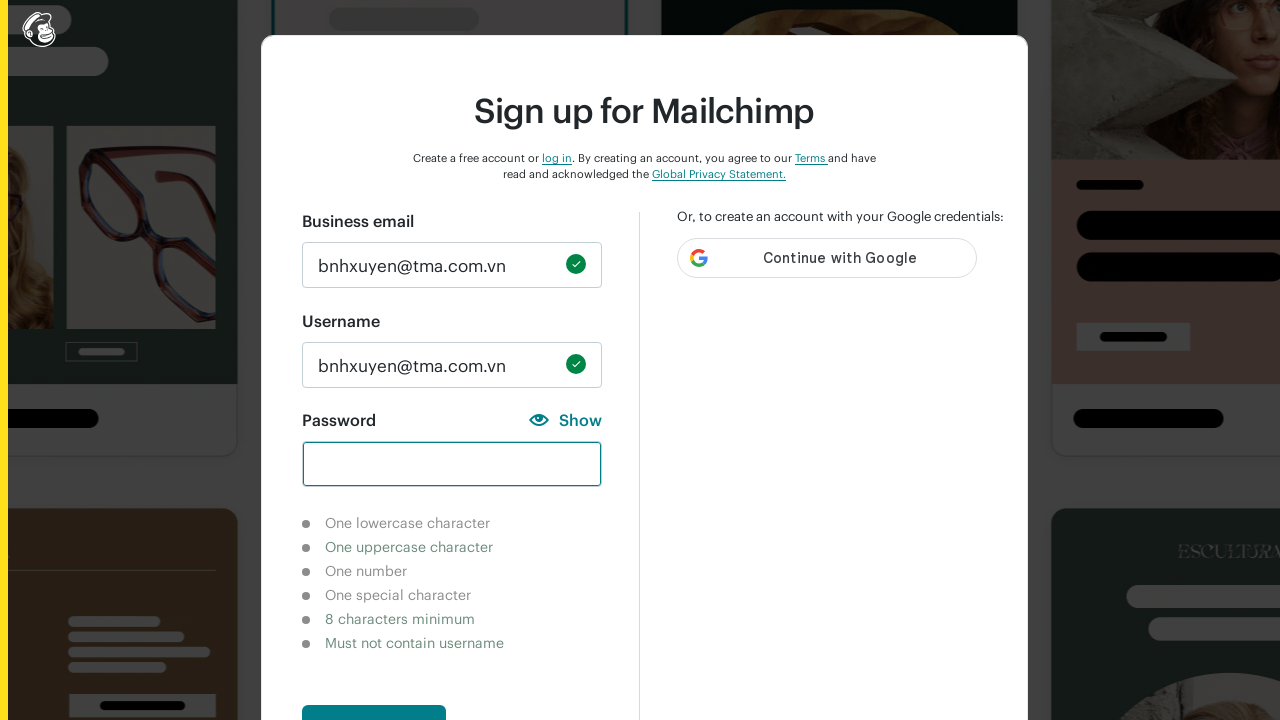

Filled password field with complete valid password '123abcABC!@$' meeting all requirements on #new_password
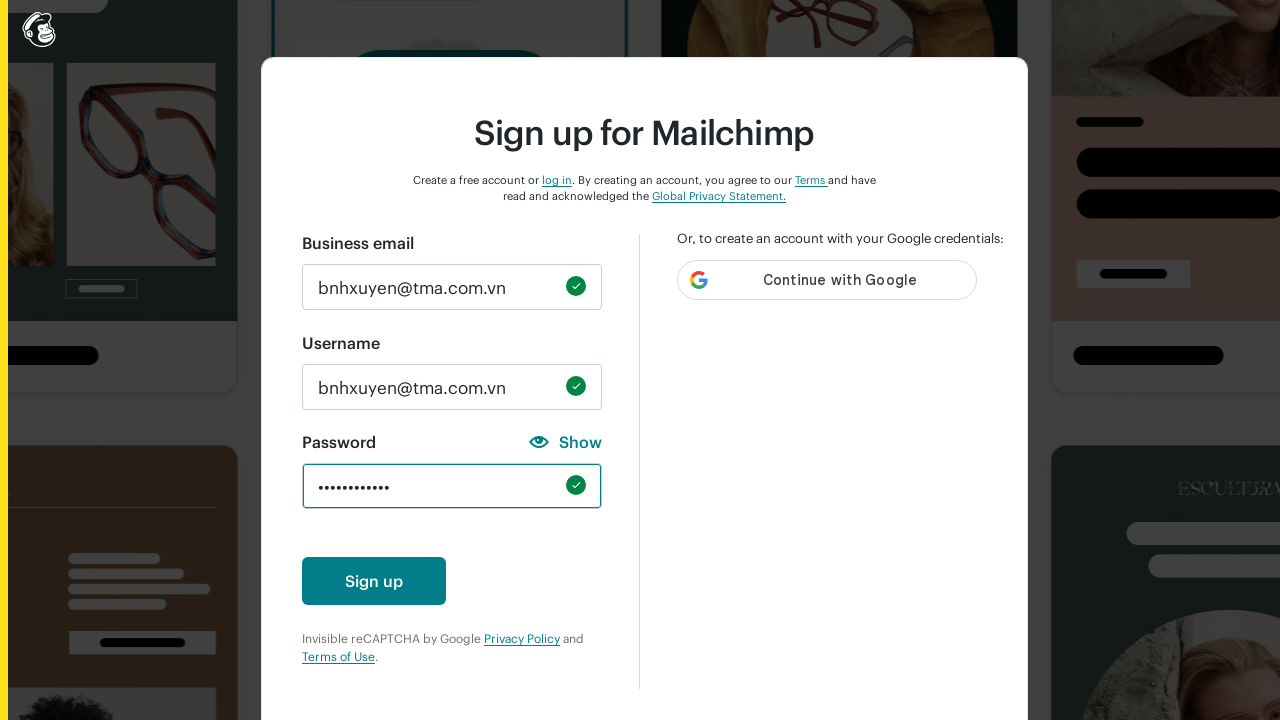

Waited 3000ms for validation indicators to update
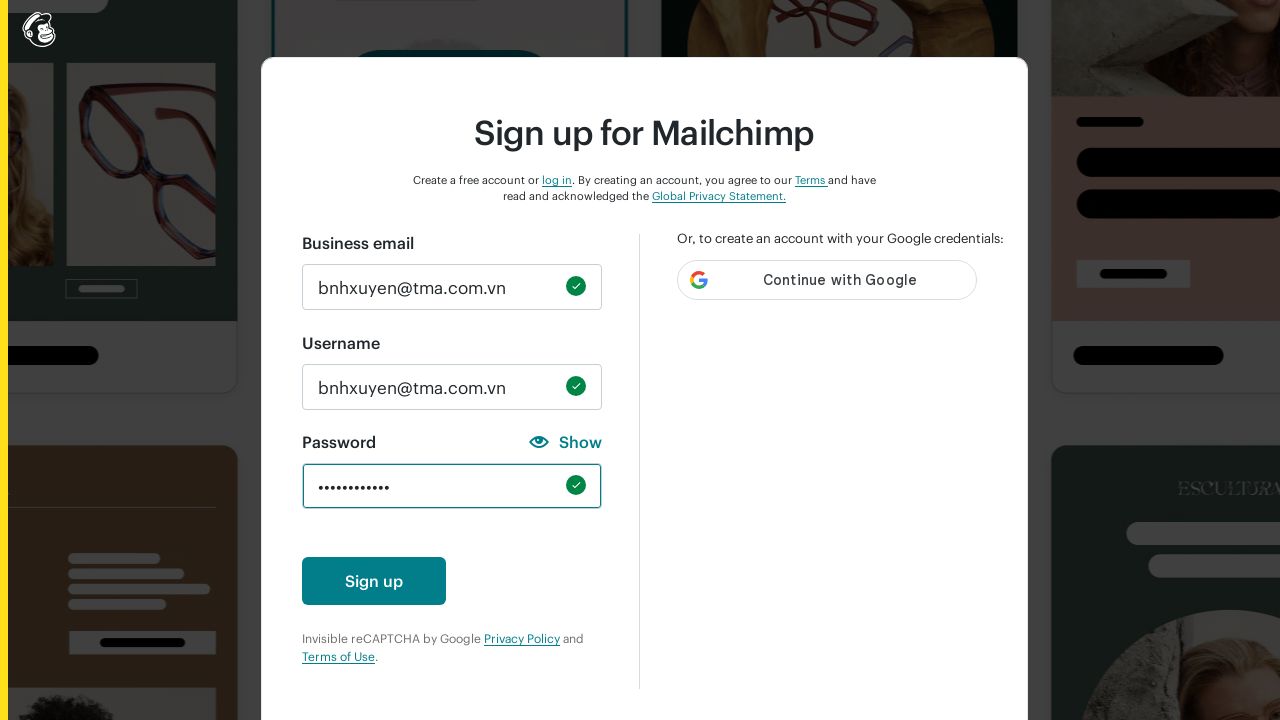

Verified lowercase character validation indicator is no longer visible (all requirements met)
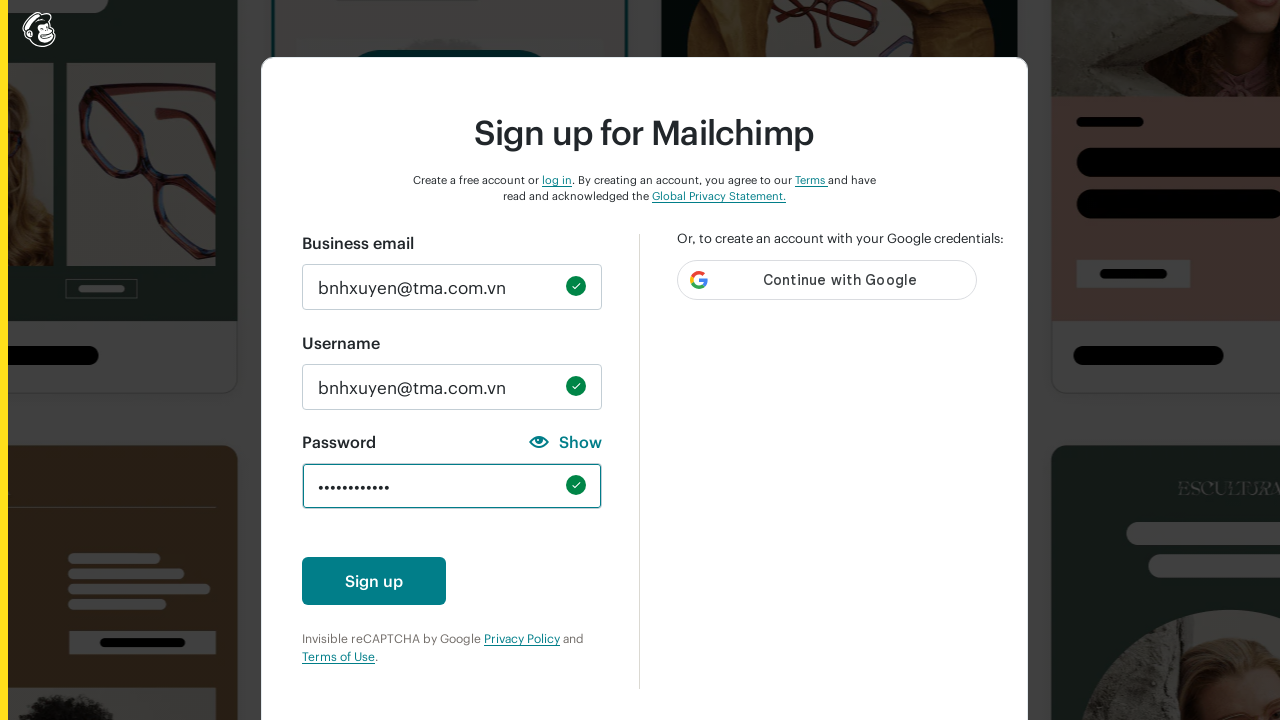

Verified uppercase character validation indicator is no longer visible (all requirements met)
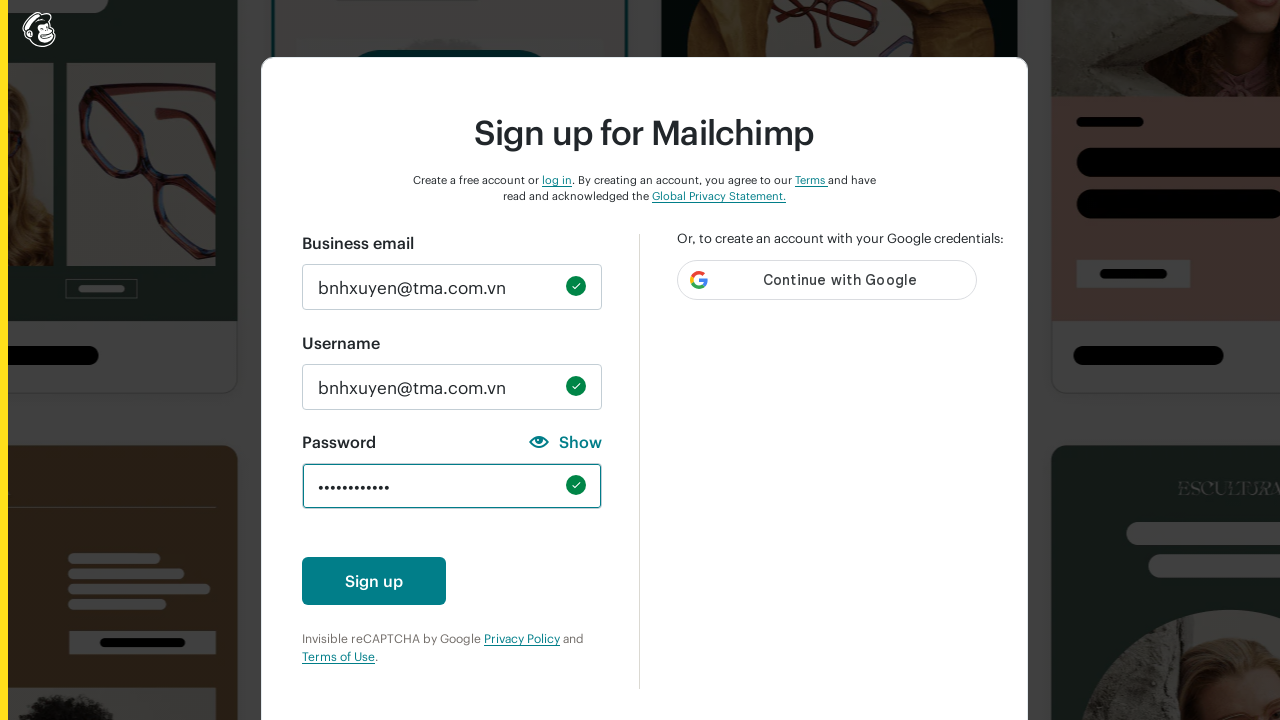

Verified number character validation indicator is no longer visible (all requirements met)
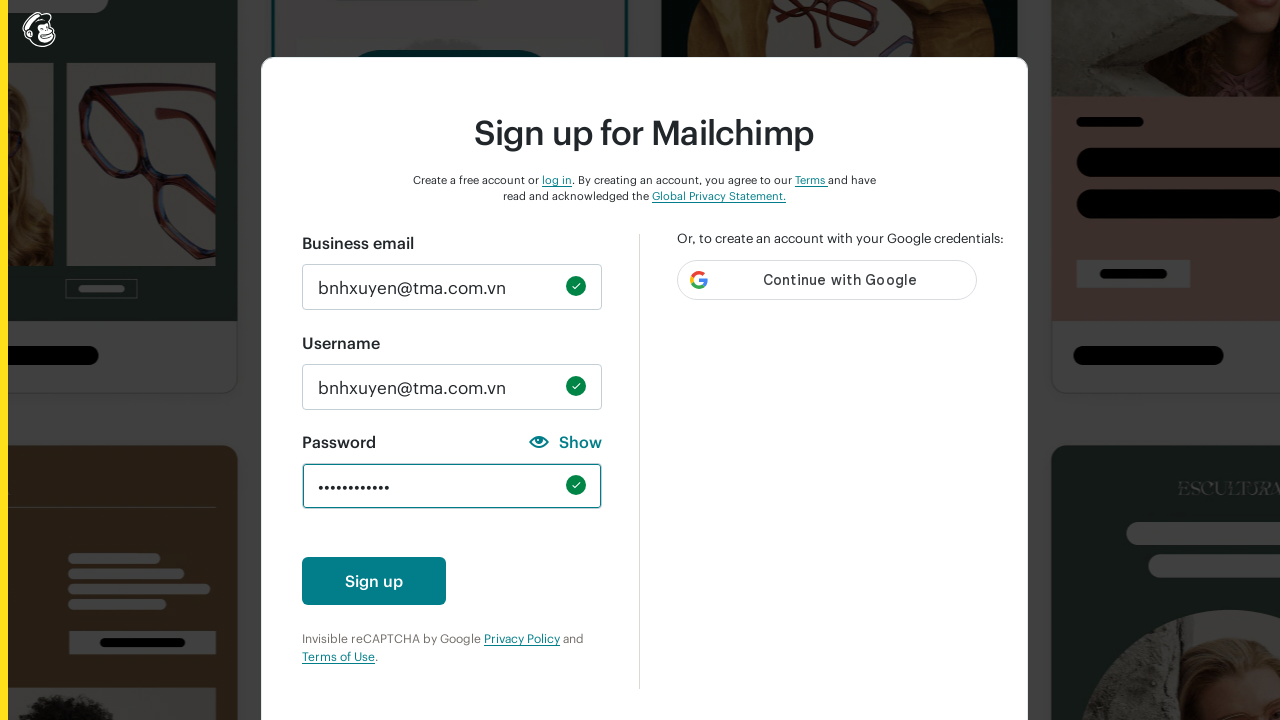

Verified special character validation indicator is no longer visible (all requirements met)
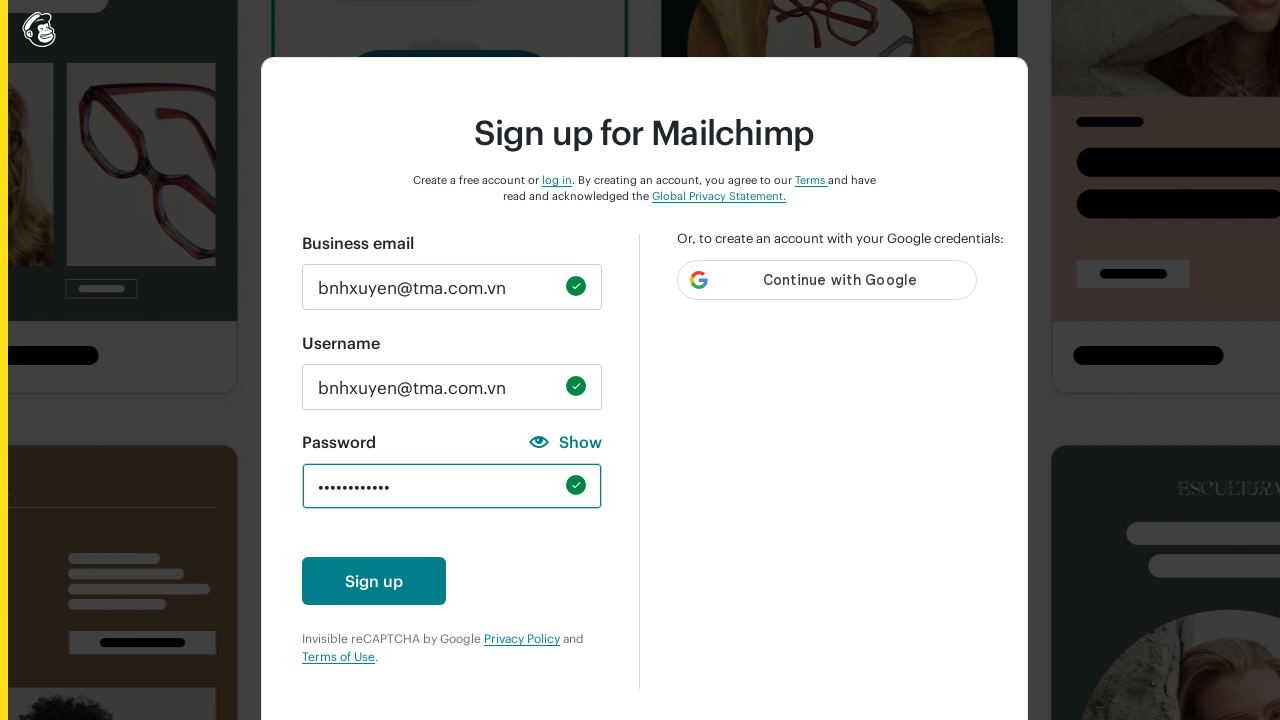

Verified 8-character minimum validation indicator is no longer visible (all requirements met)
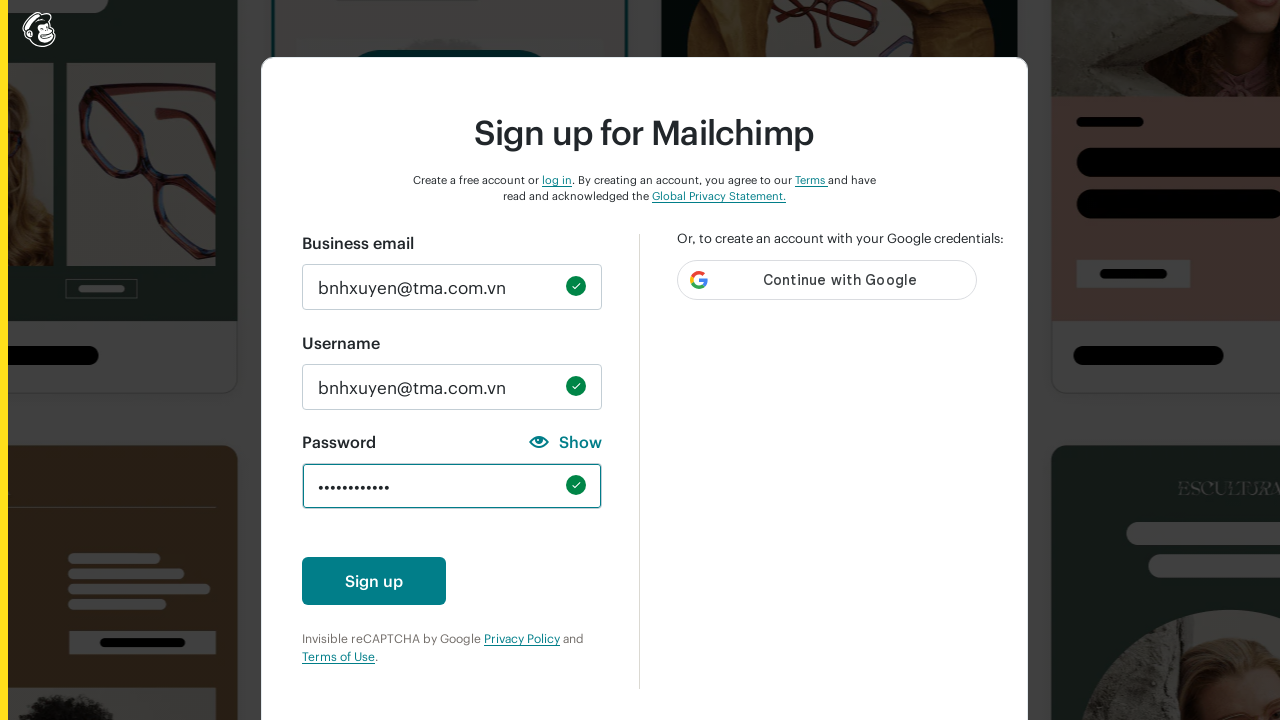

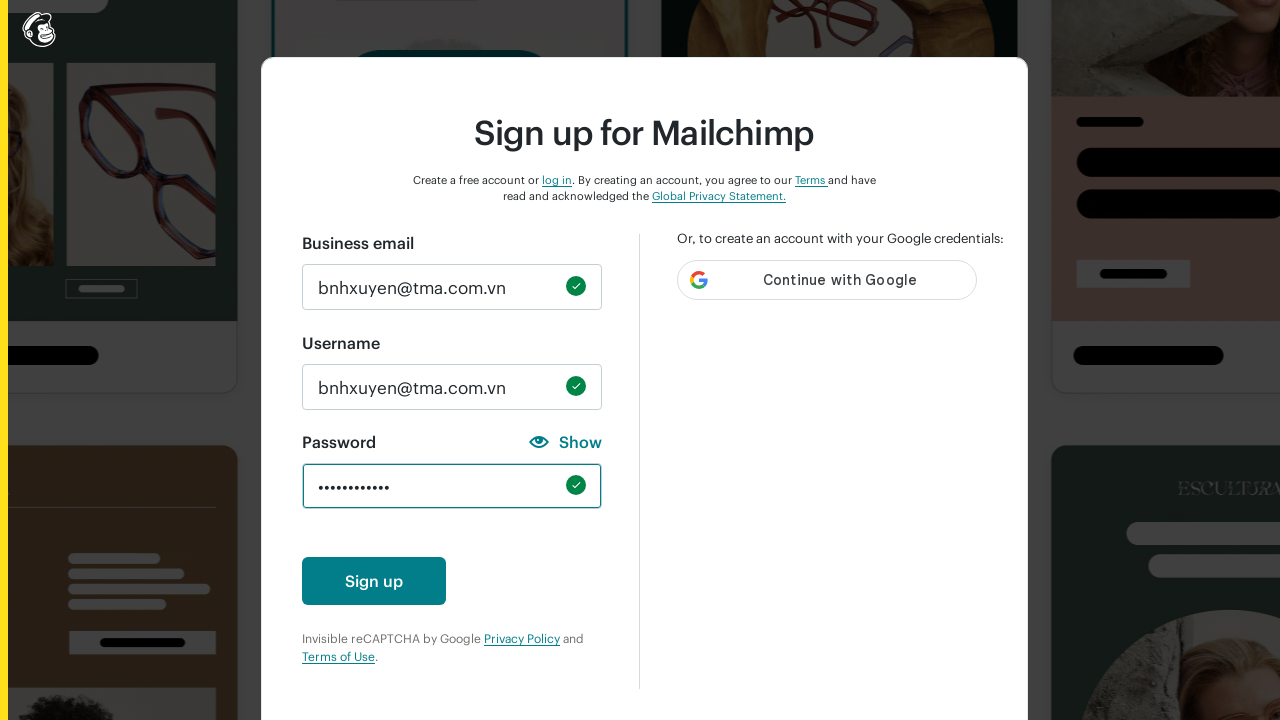